Tests an e-commerce flow by adding multiple items to cart, applying a promo code, and verifying the discount is applied

Starting URL: https://rahulshettyacademy.com/seleniumPractise/

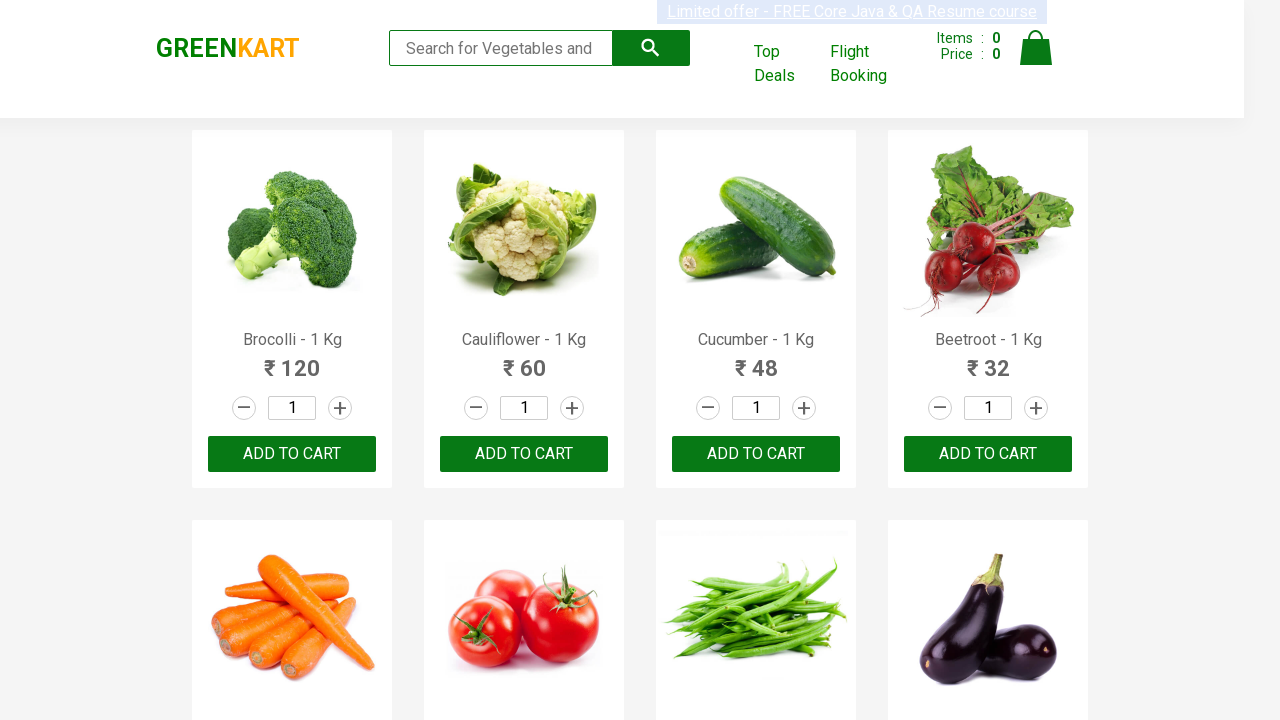

Retrieved all product name elements from the page
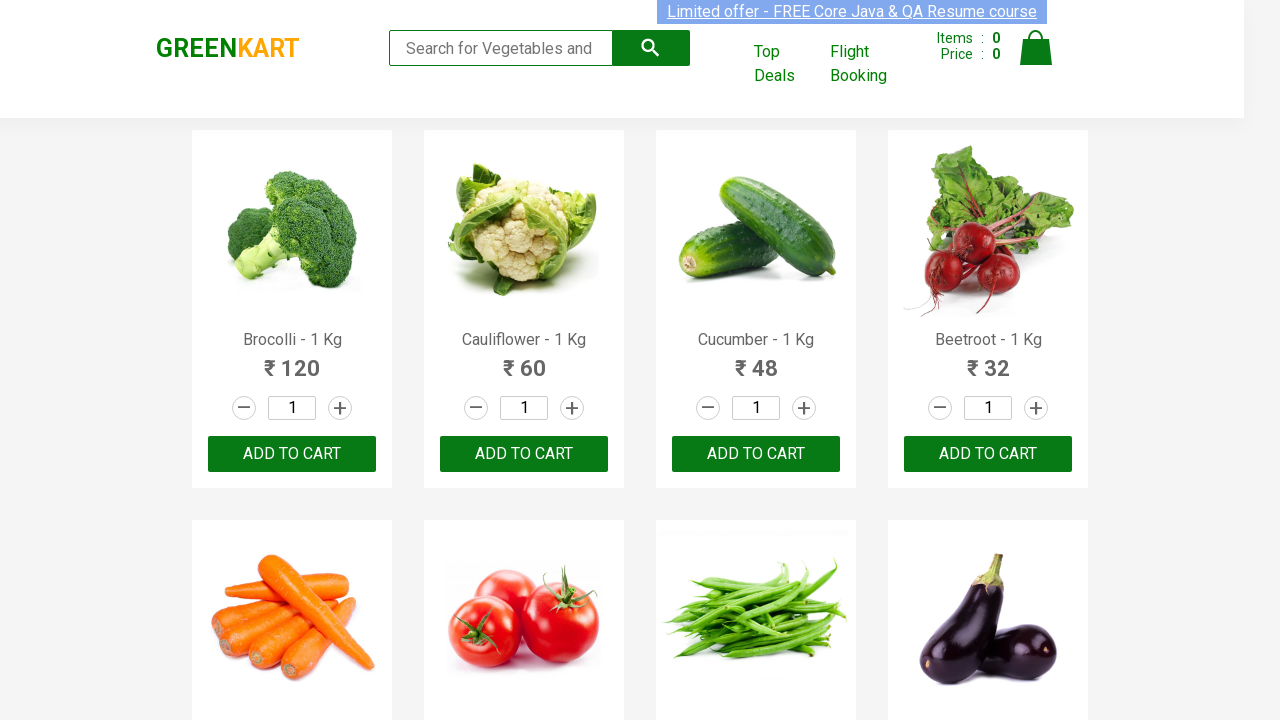

Extracted text content from product element 0
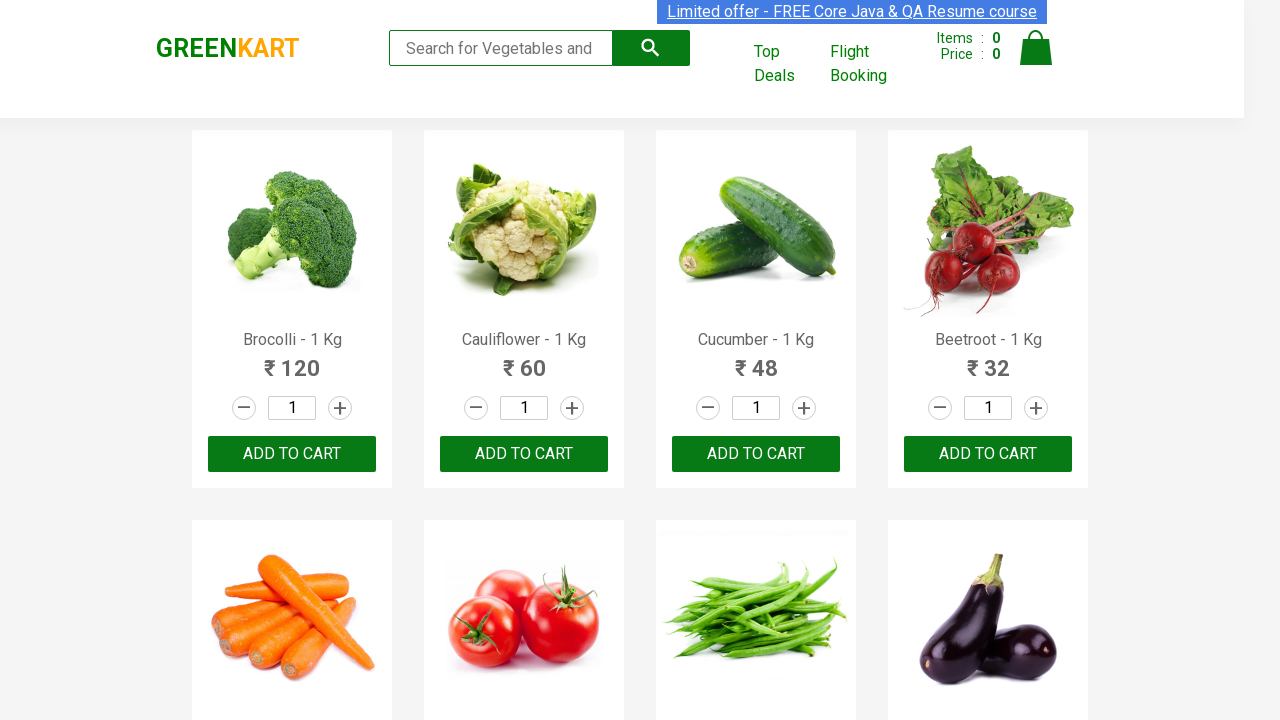

Added Brocolli to cart at (292, 454) on xpath=//div[@class='product-action']/button >> nth=0
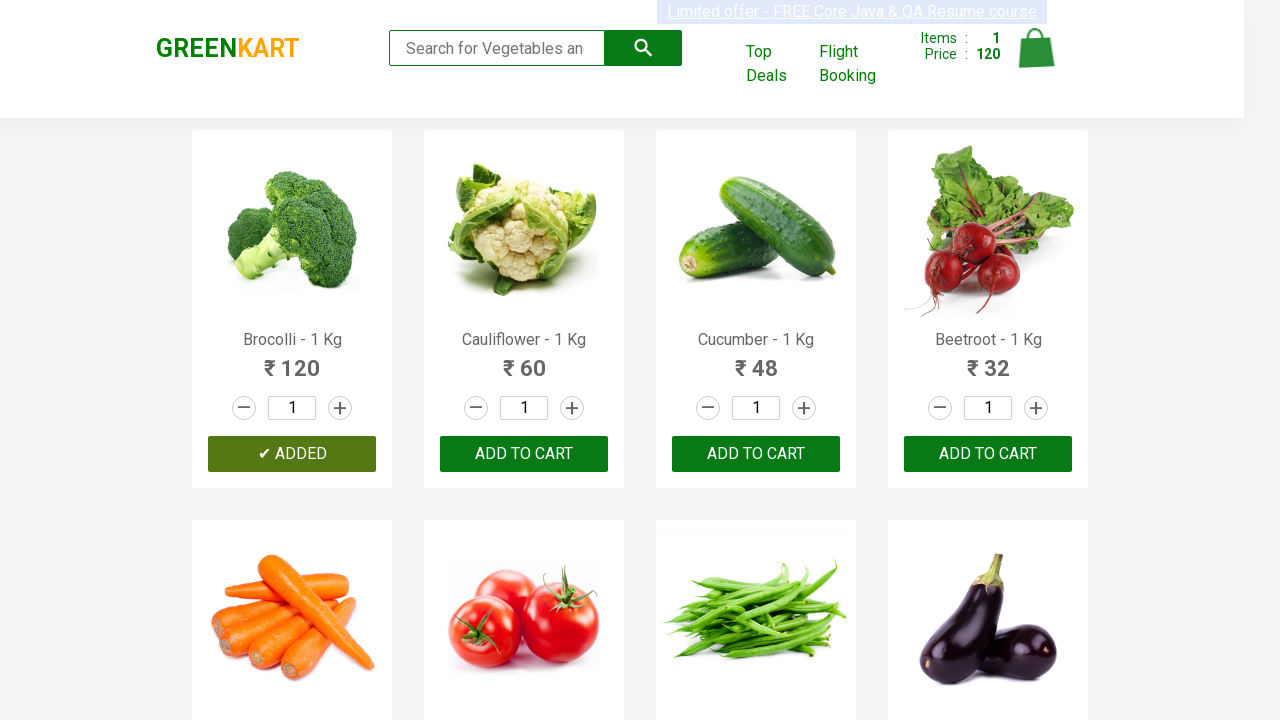

Extracted text content from product element 1
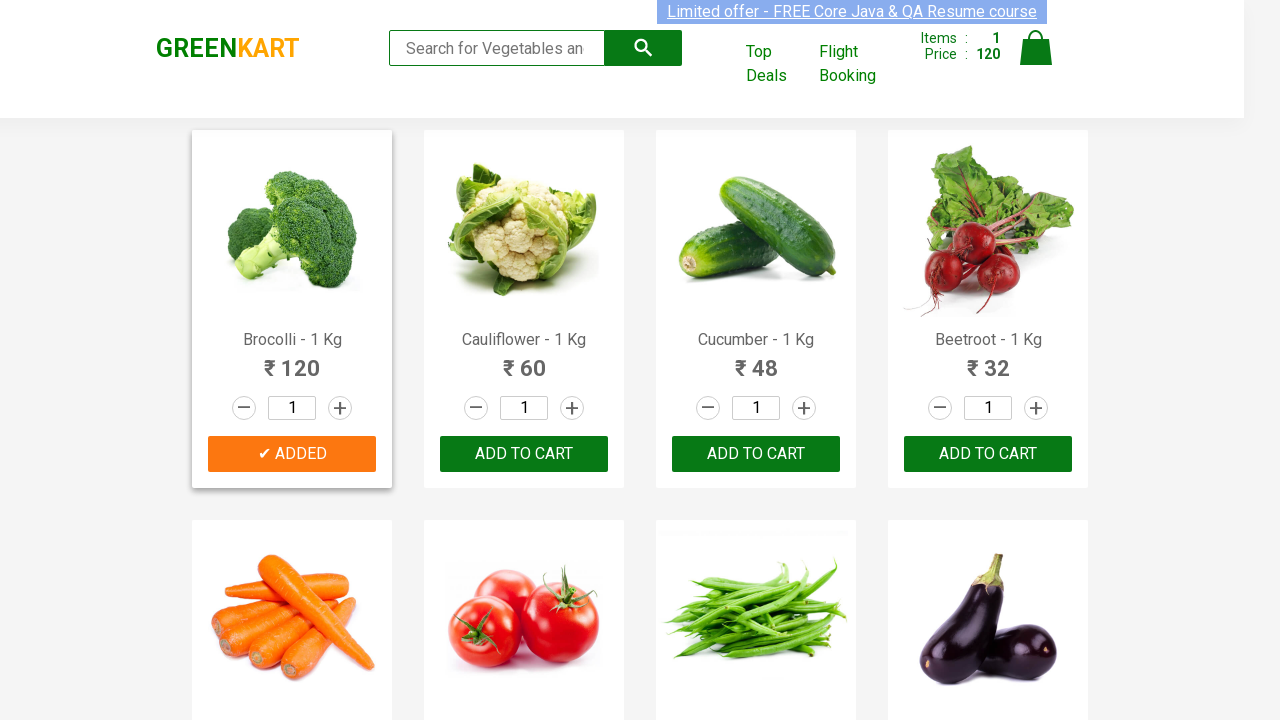

Extracted text content from product element 2
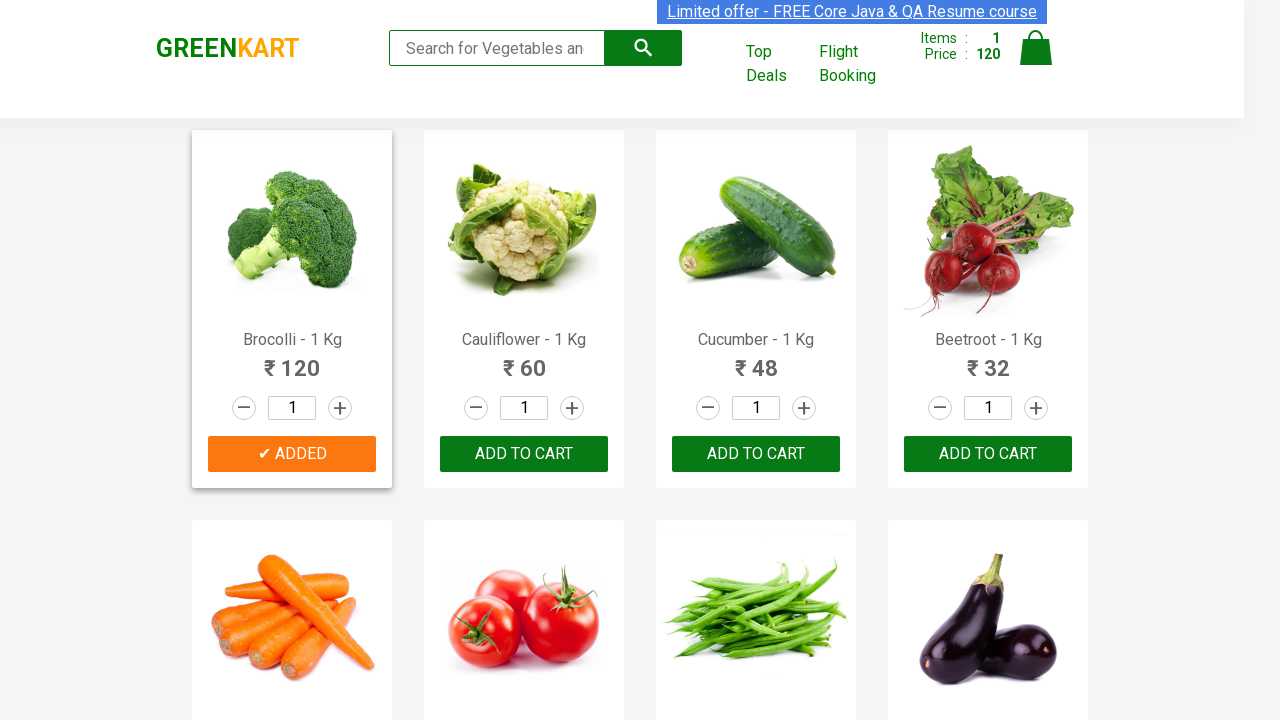

Added Cucumber to cart at (756, 454) on xpath=//div[@class='product-action']/button >> nth=2
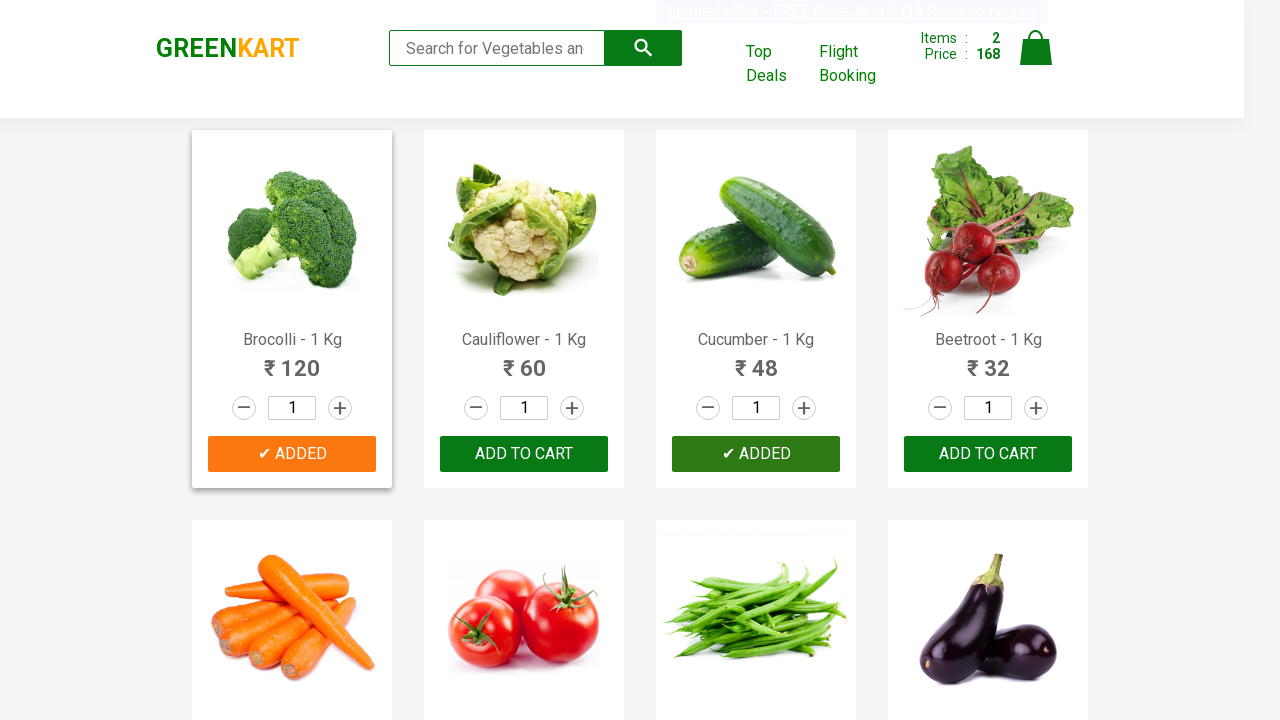

Extracted text content from product element 3
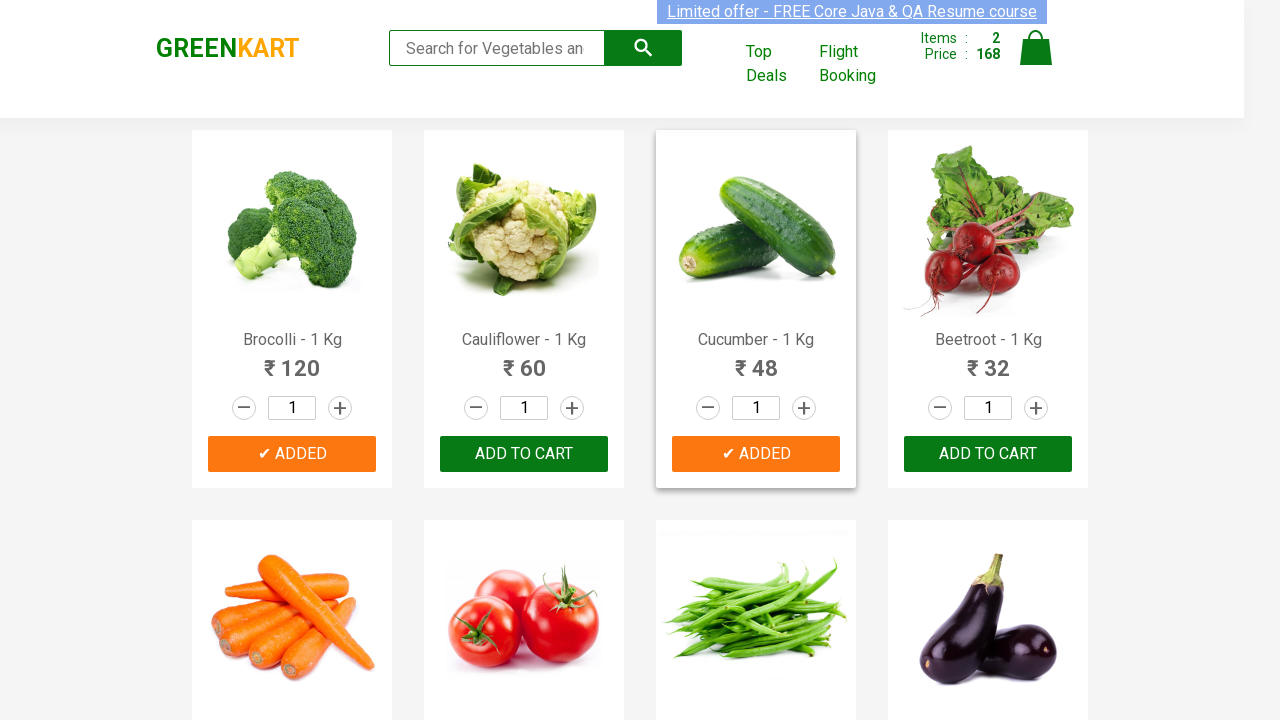

Added Beetroot to cart at (988, 454) on xpath=//div[@class='product-action']/button >> nth=3
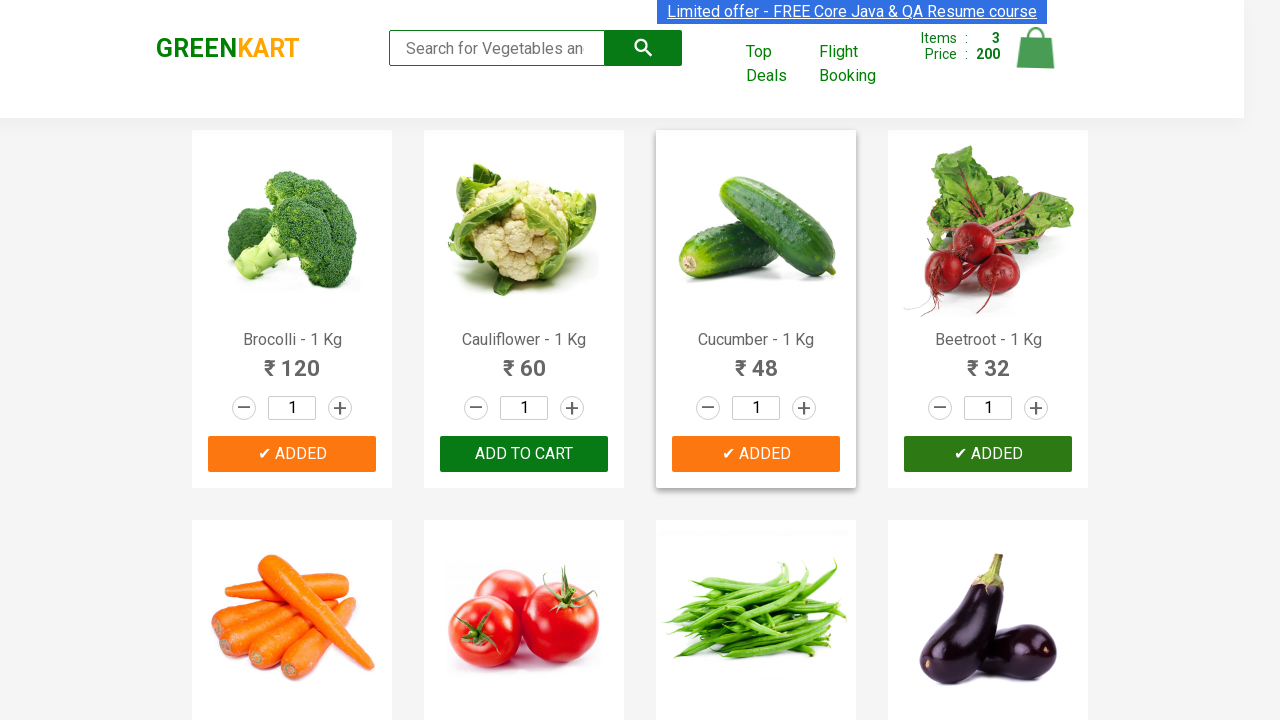

Extracted text content from product element 4
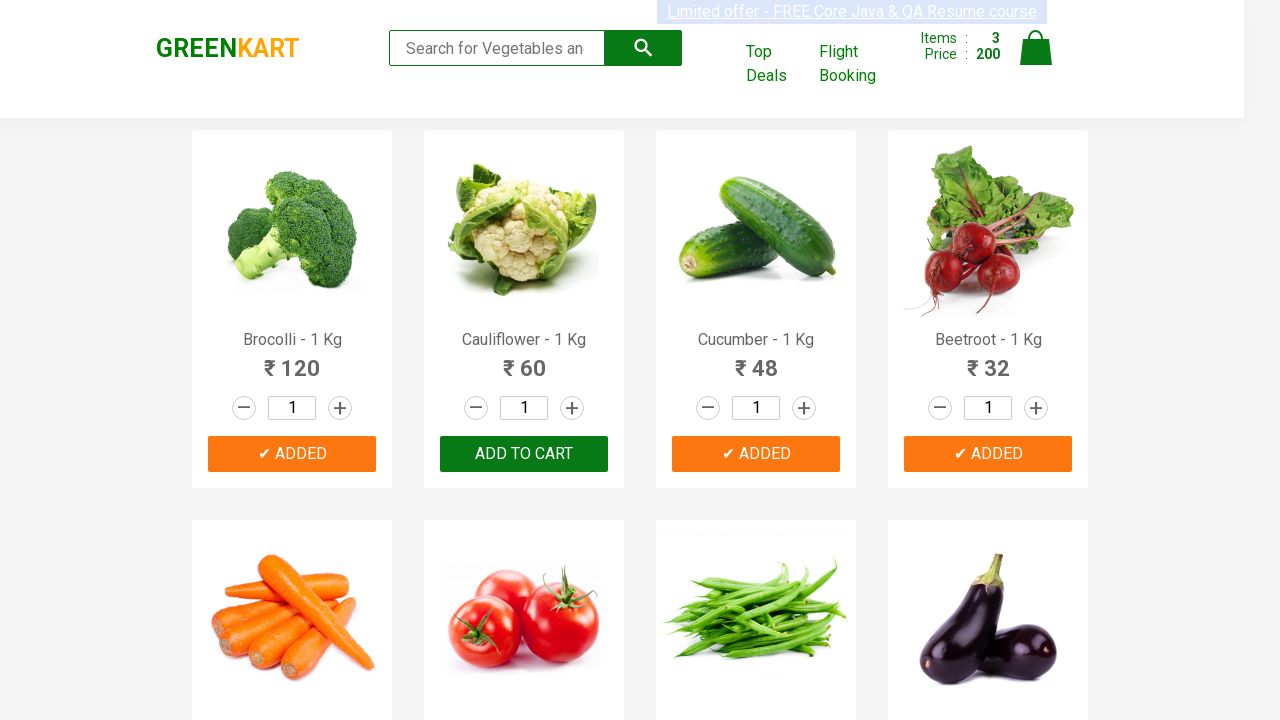

Extracted text content from product element 5
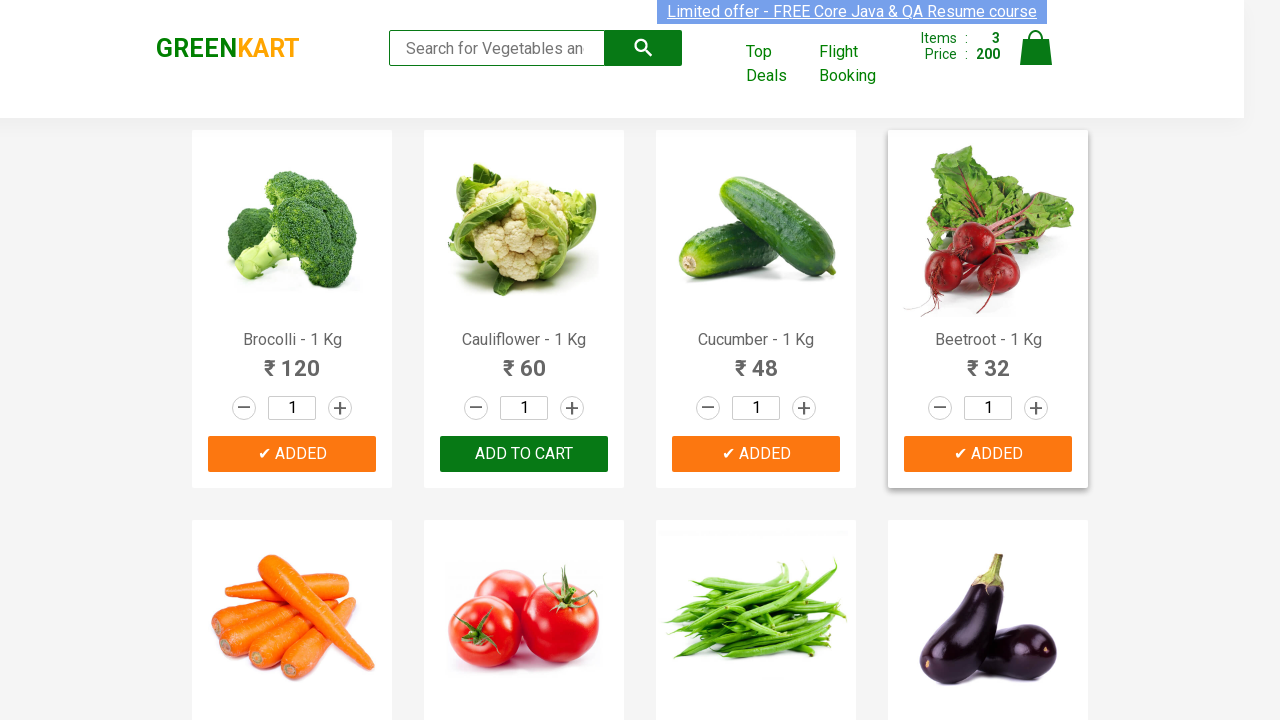

Extracted text content from product element 6
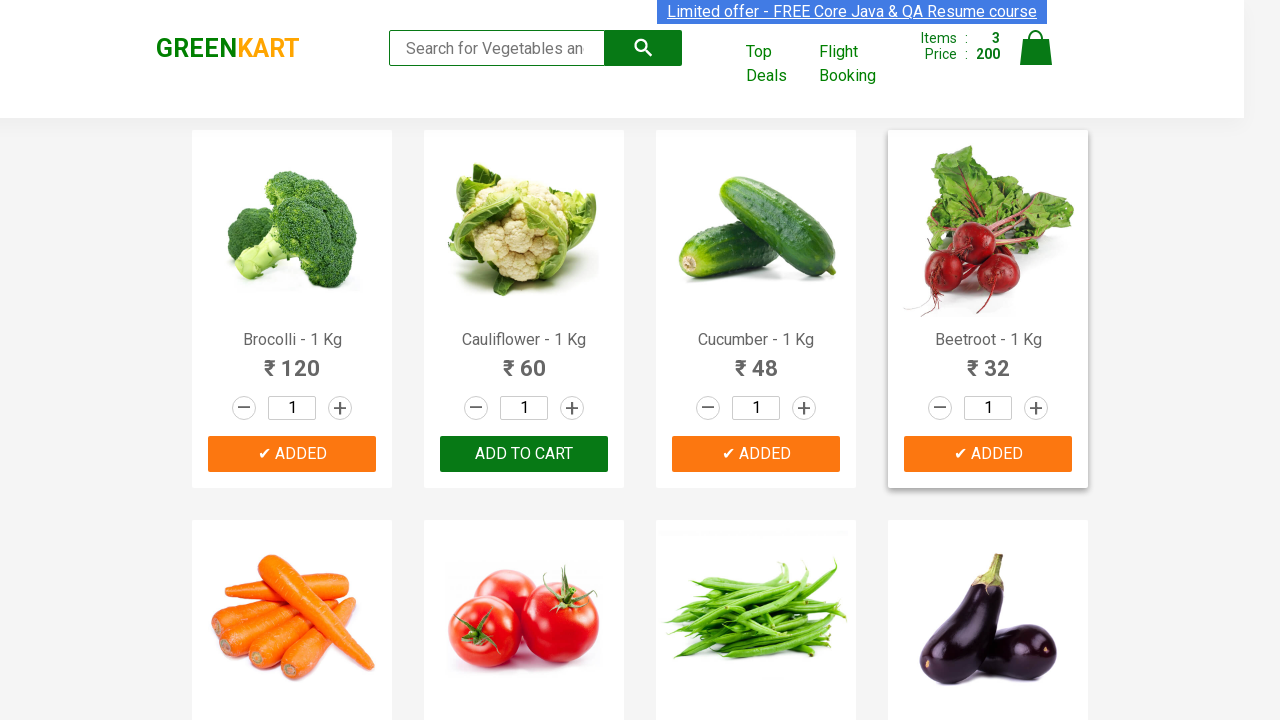

Extracted text content from product element 7
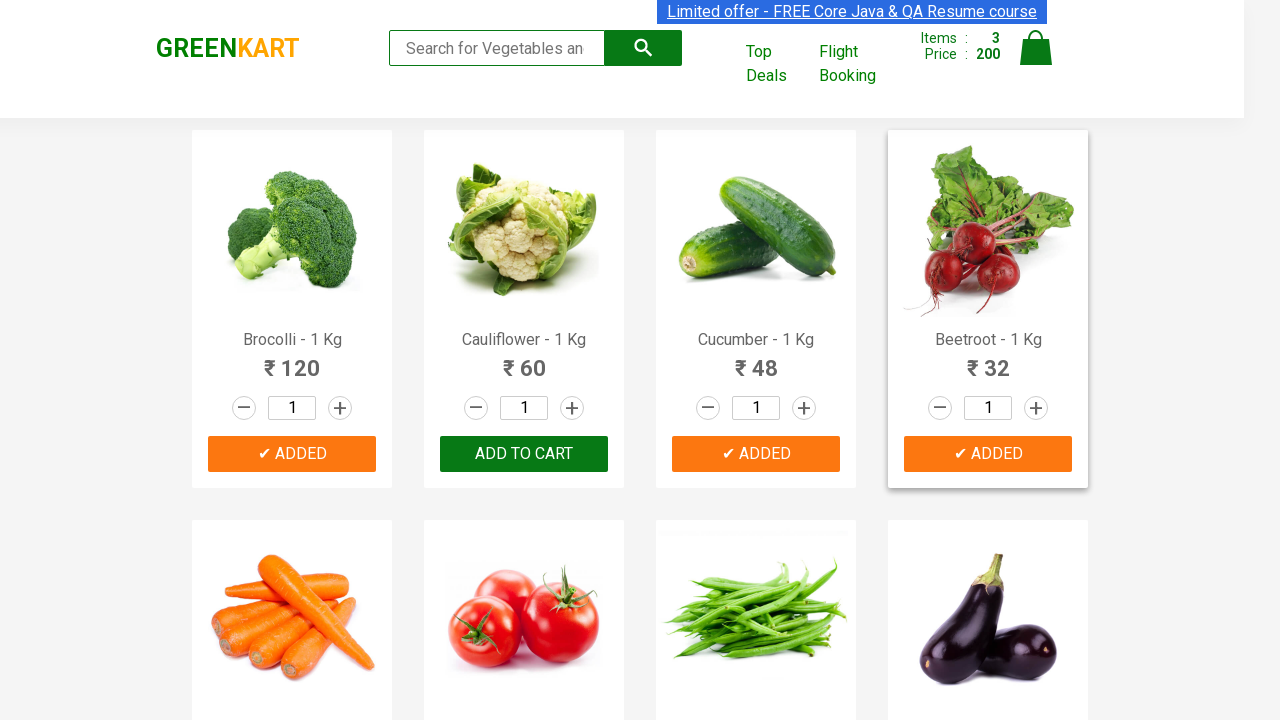

Extracted text content from product element 8
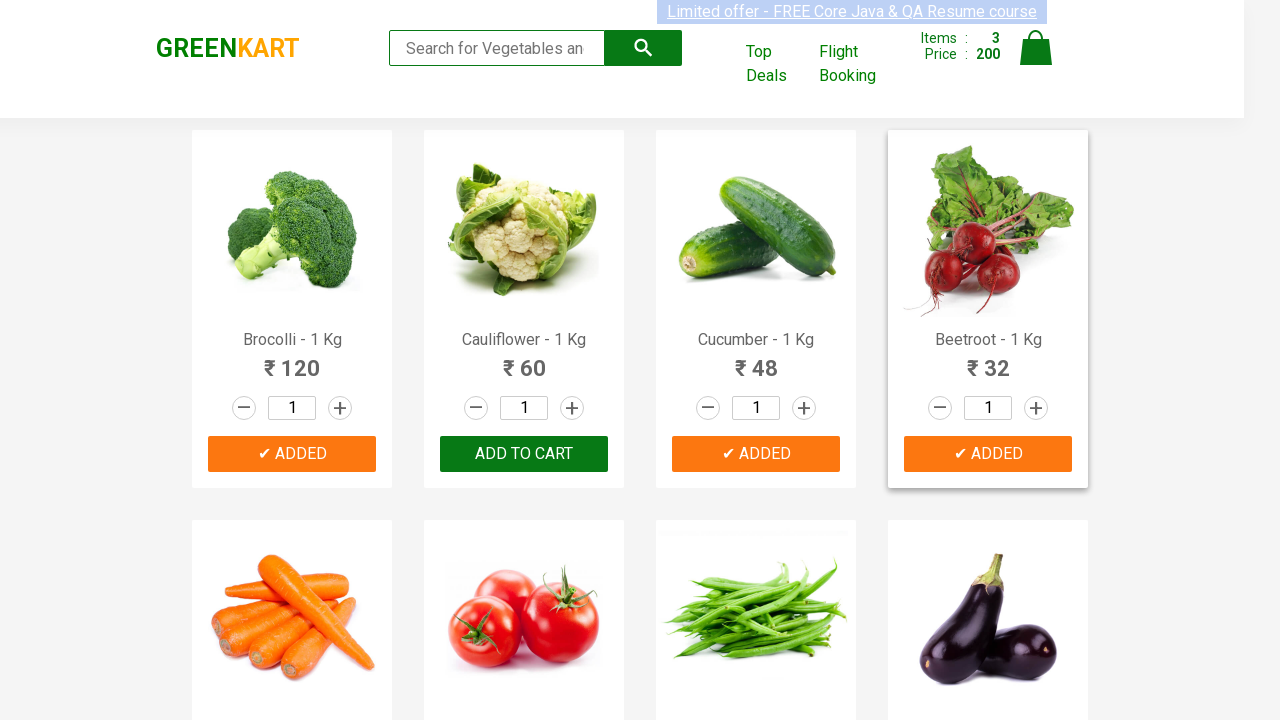

Extracted text content from product element 9
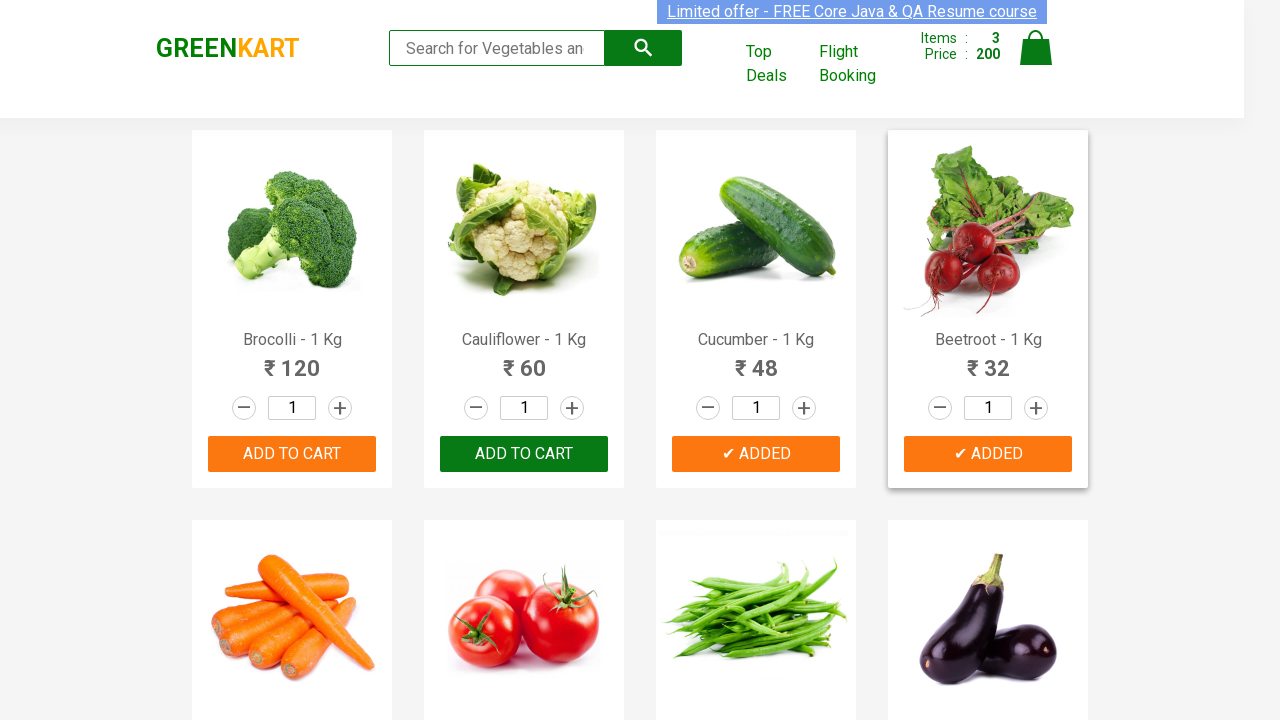

Extracted text content from product element 10
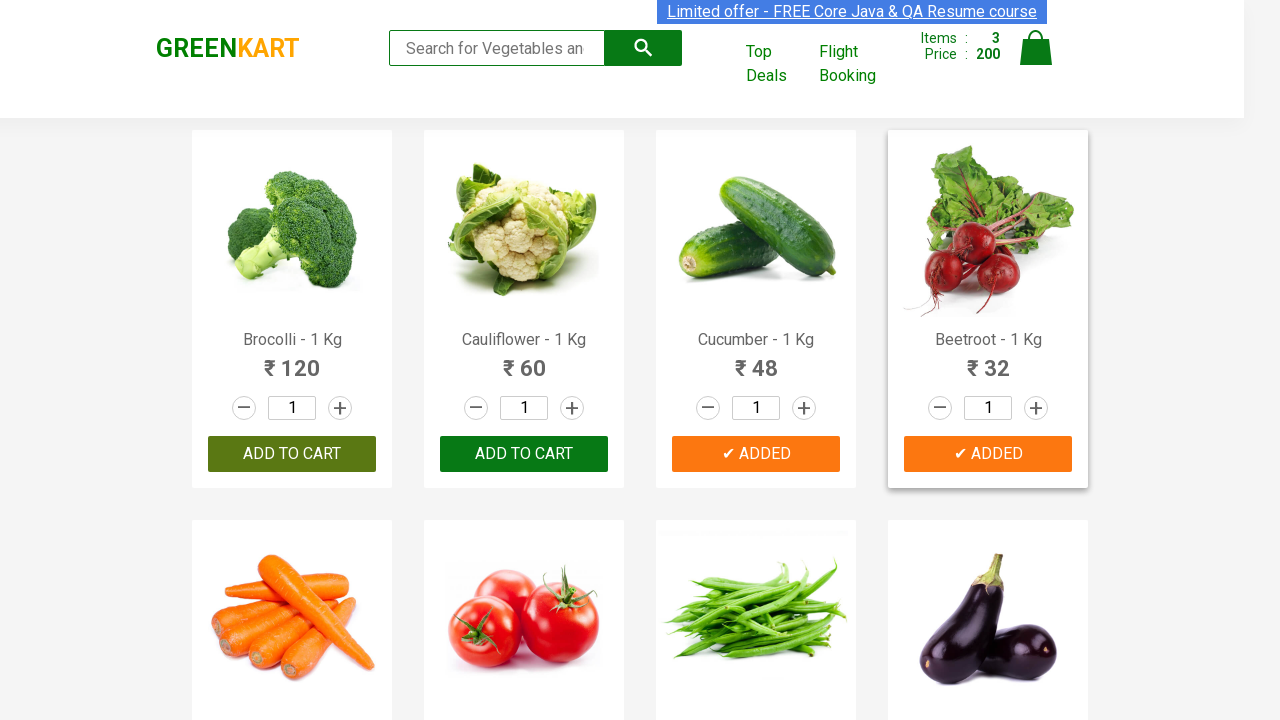

Extracted text content from product element 11
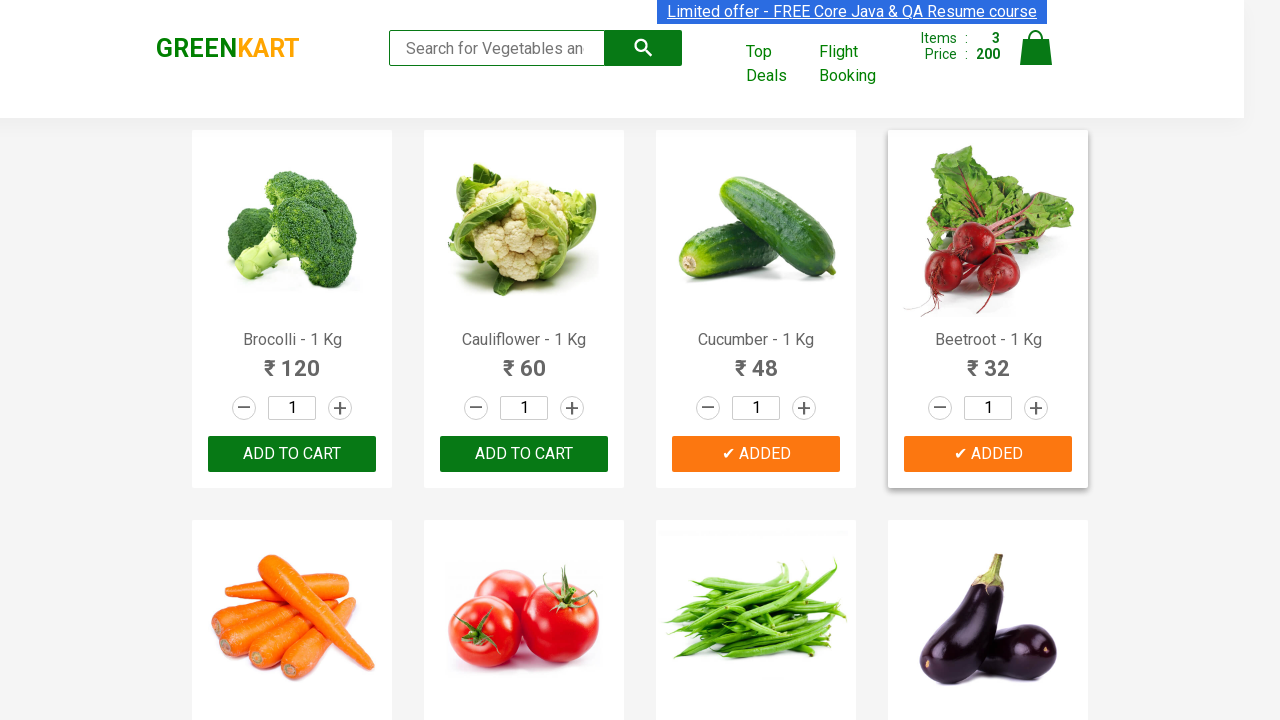

Extracted text content from product element 12
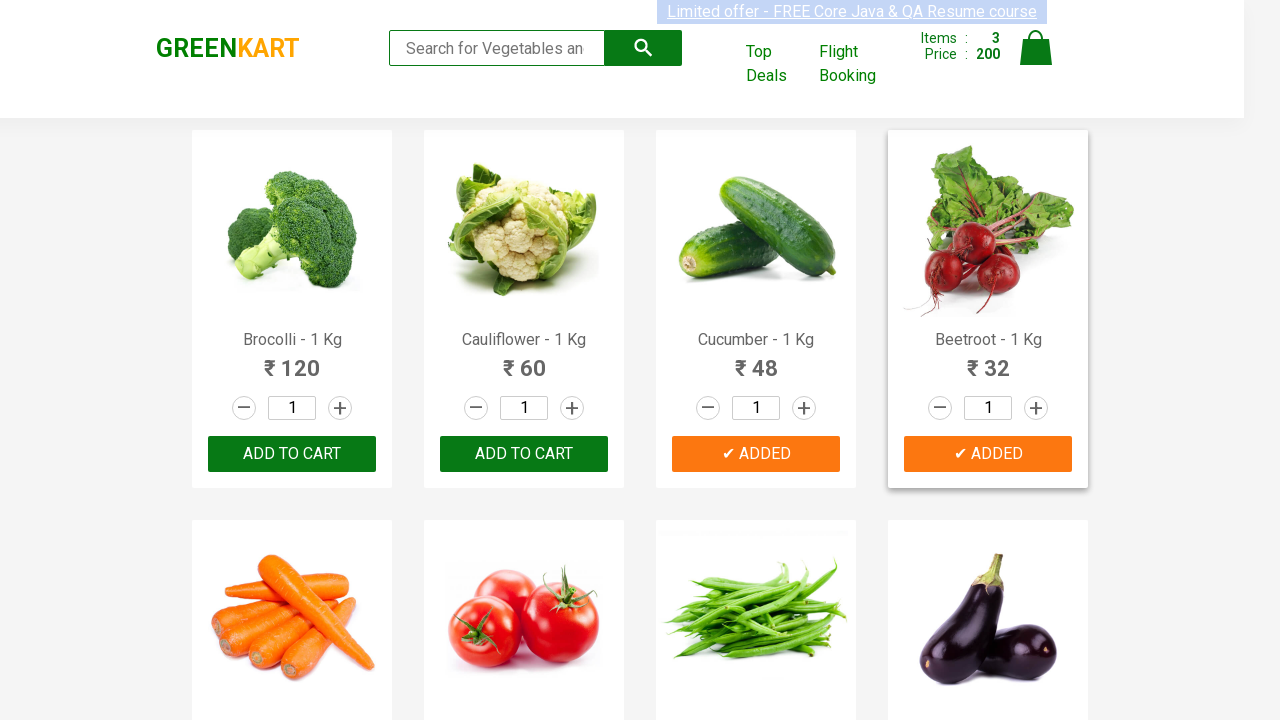

Extracted text content from product element 13
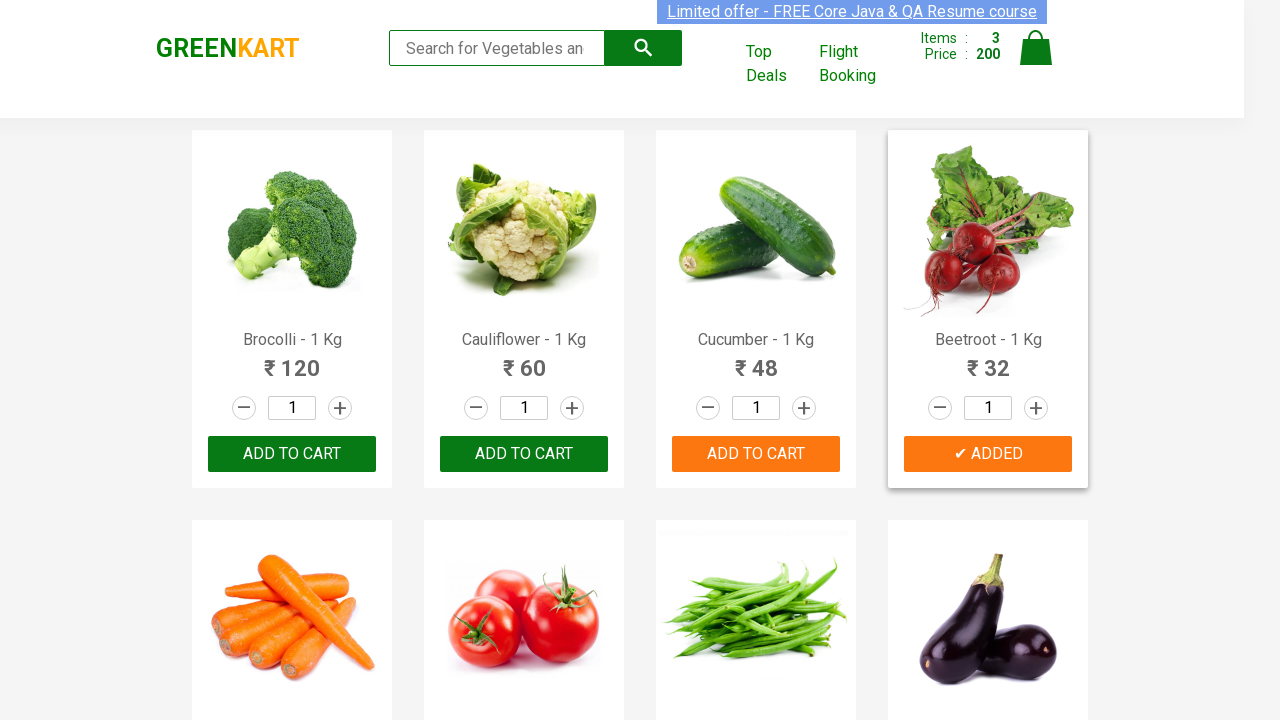

Extracted text content from product element 14
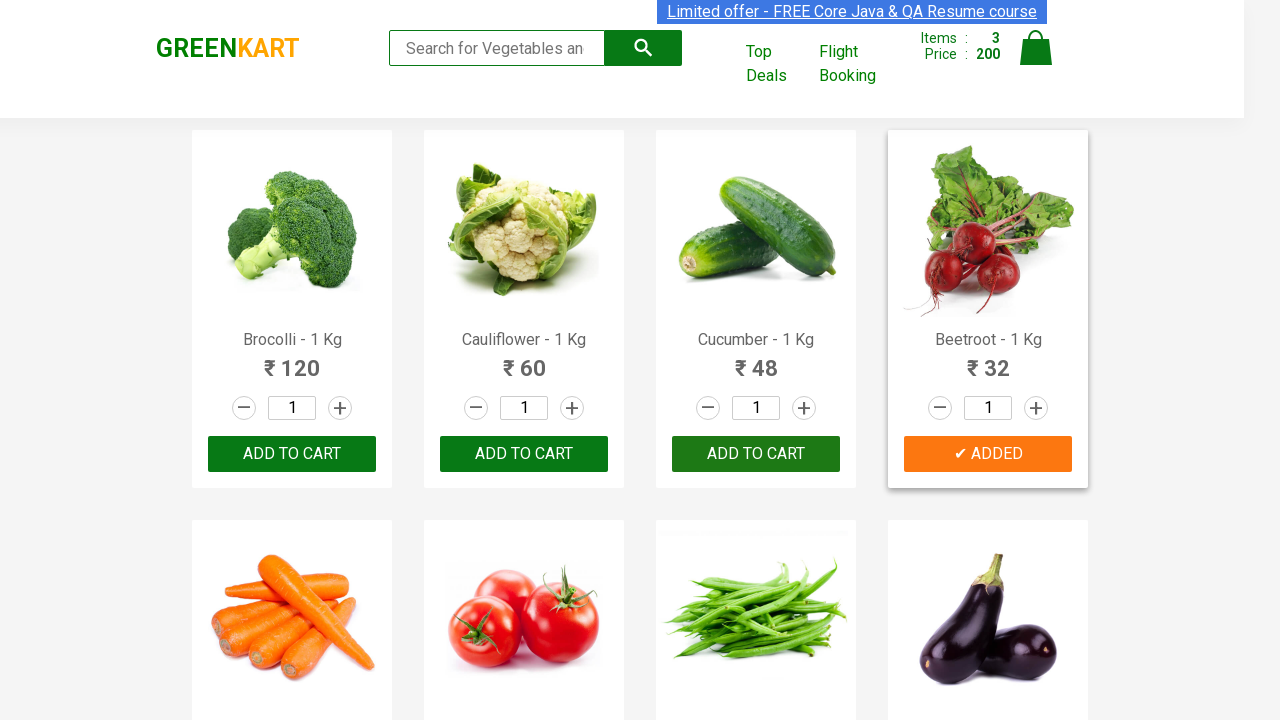

Extracted text content from product element 15
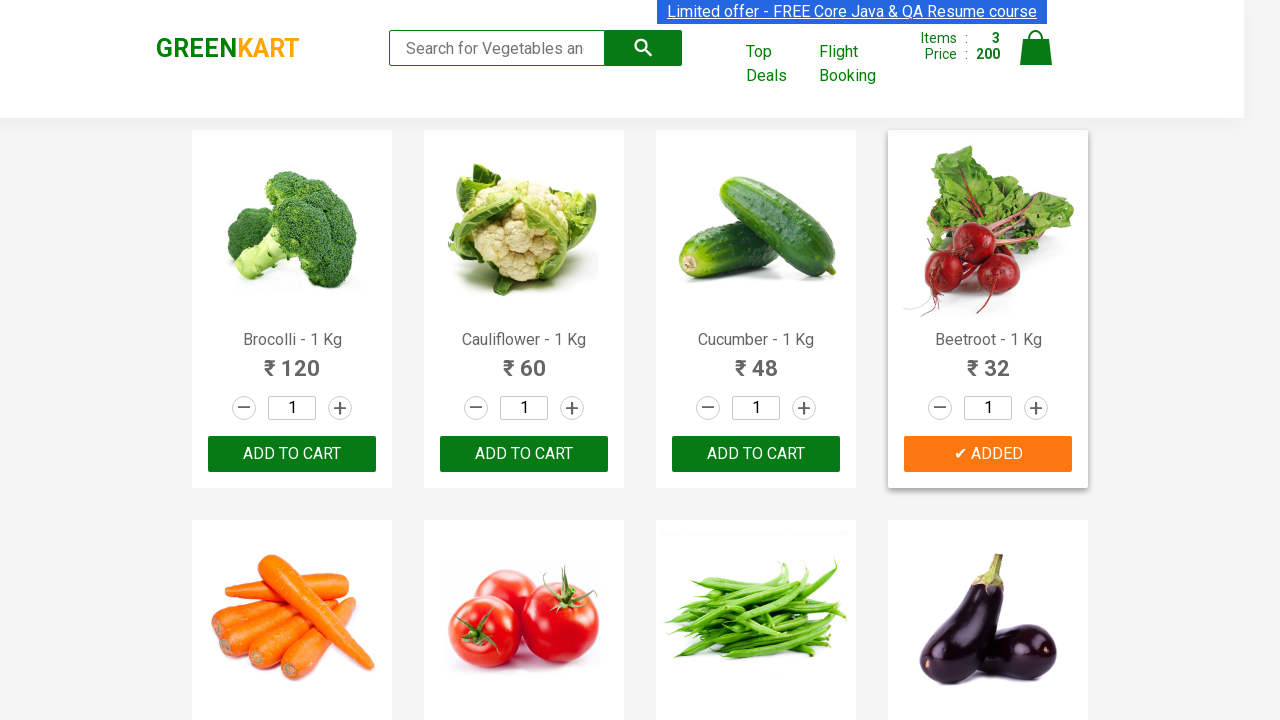

Extracted text content from product element 16
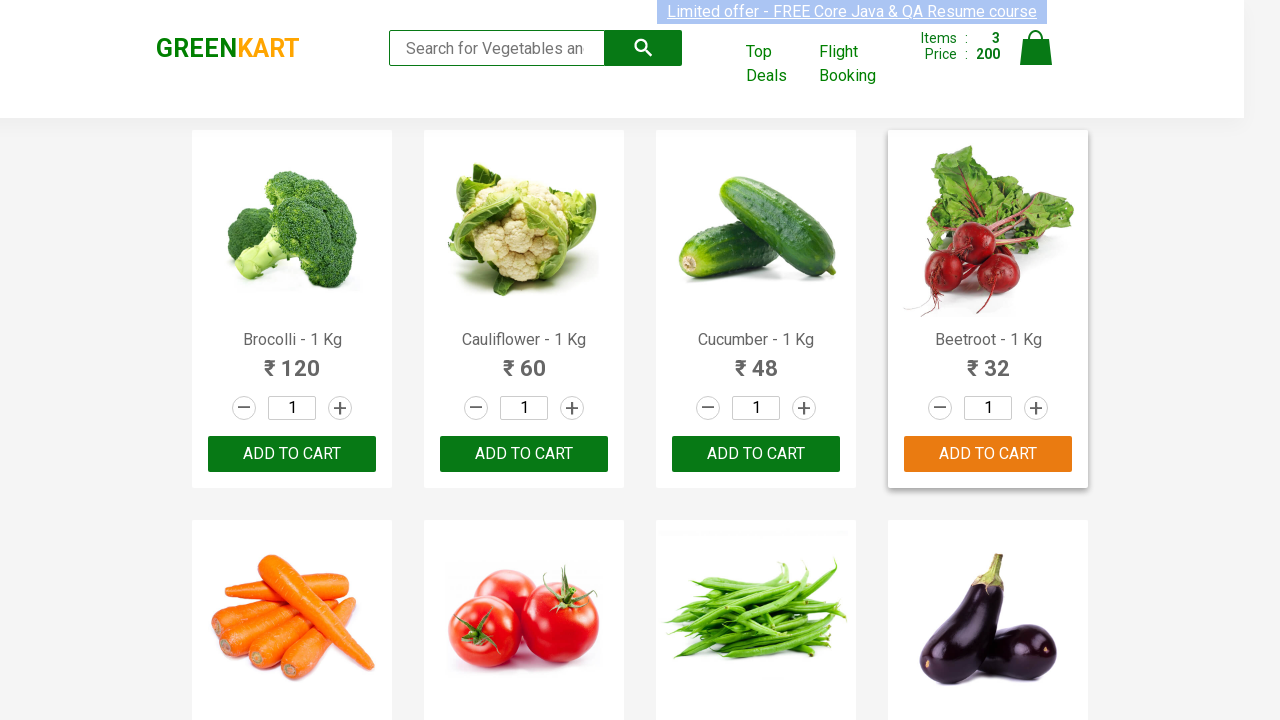

Extracted text content from product element 17
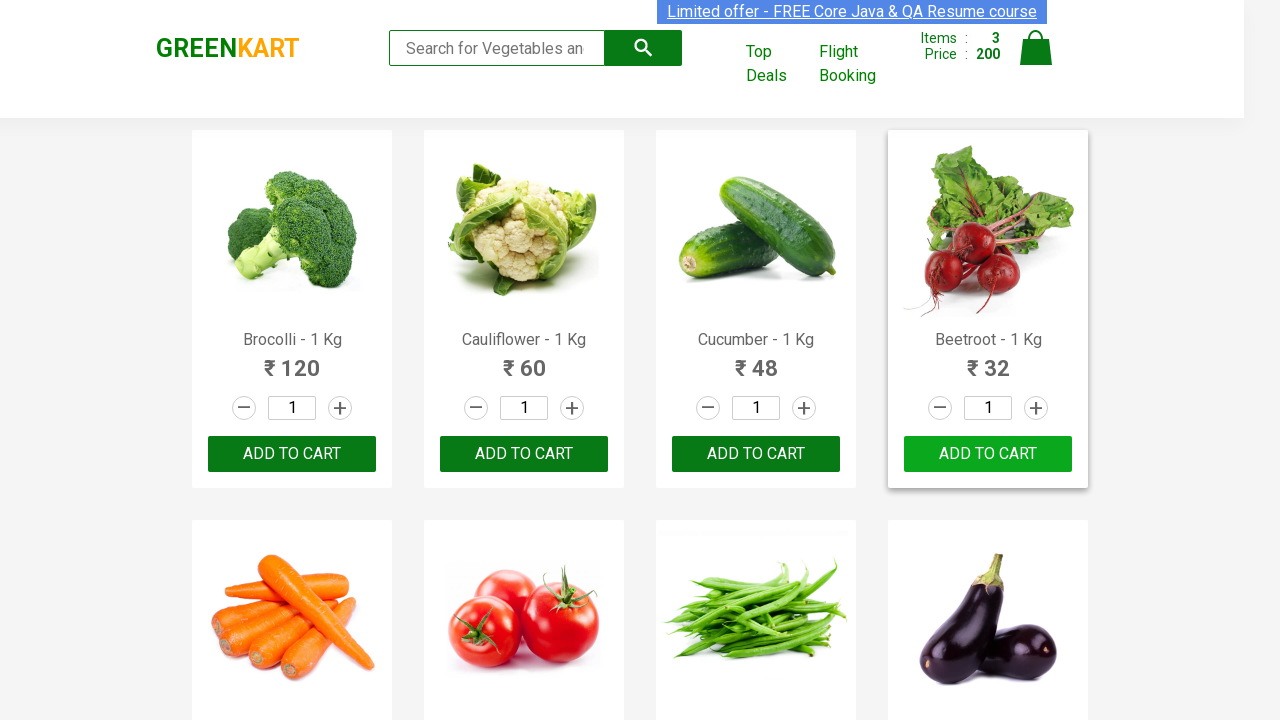

Extracted text content from product element 18
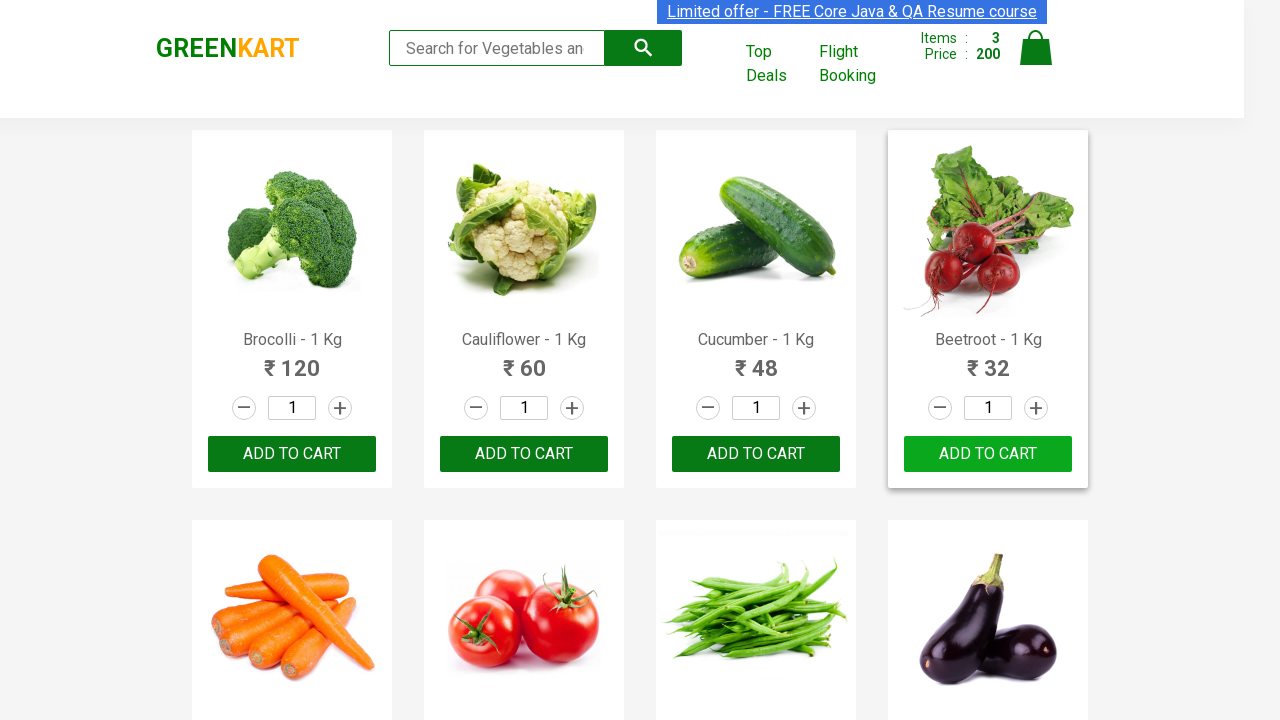

Extracted text content from product element 19
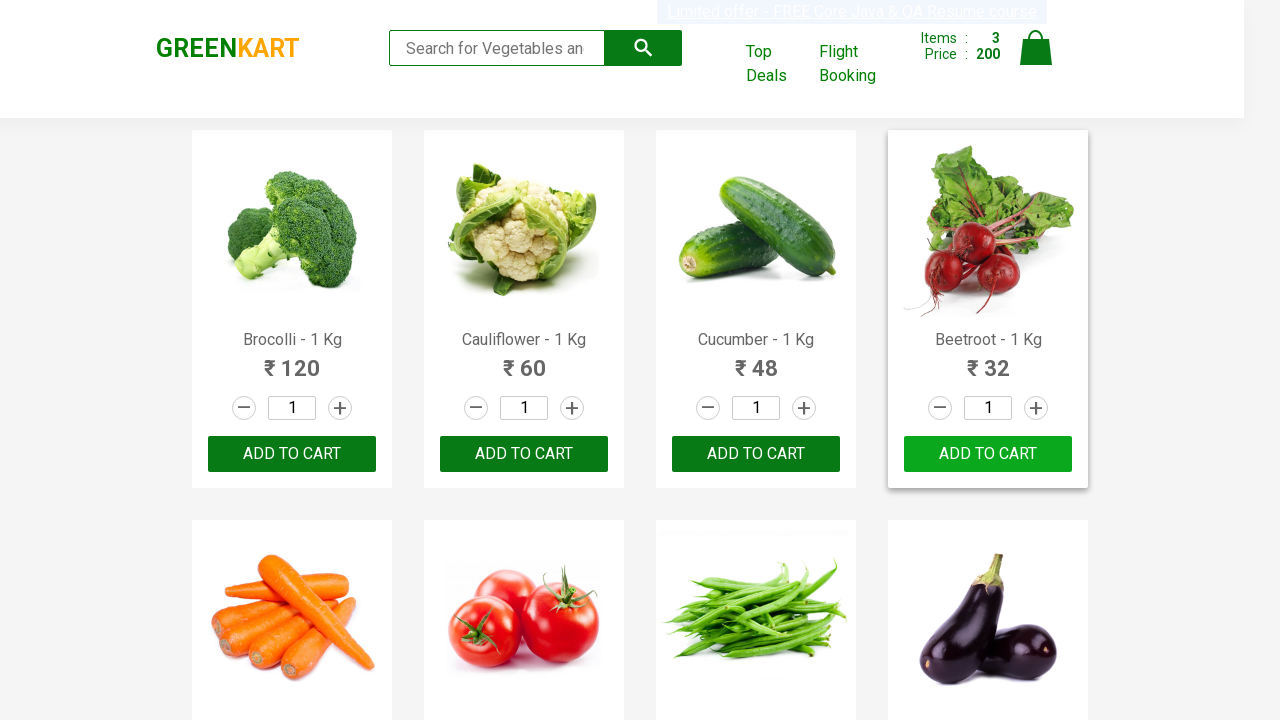

Extracted text content from product element 20
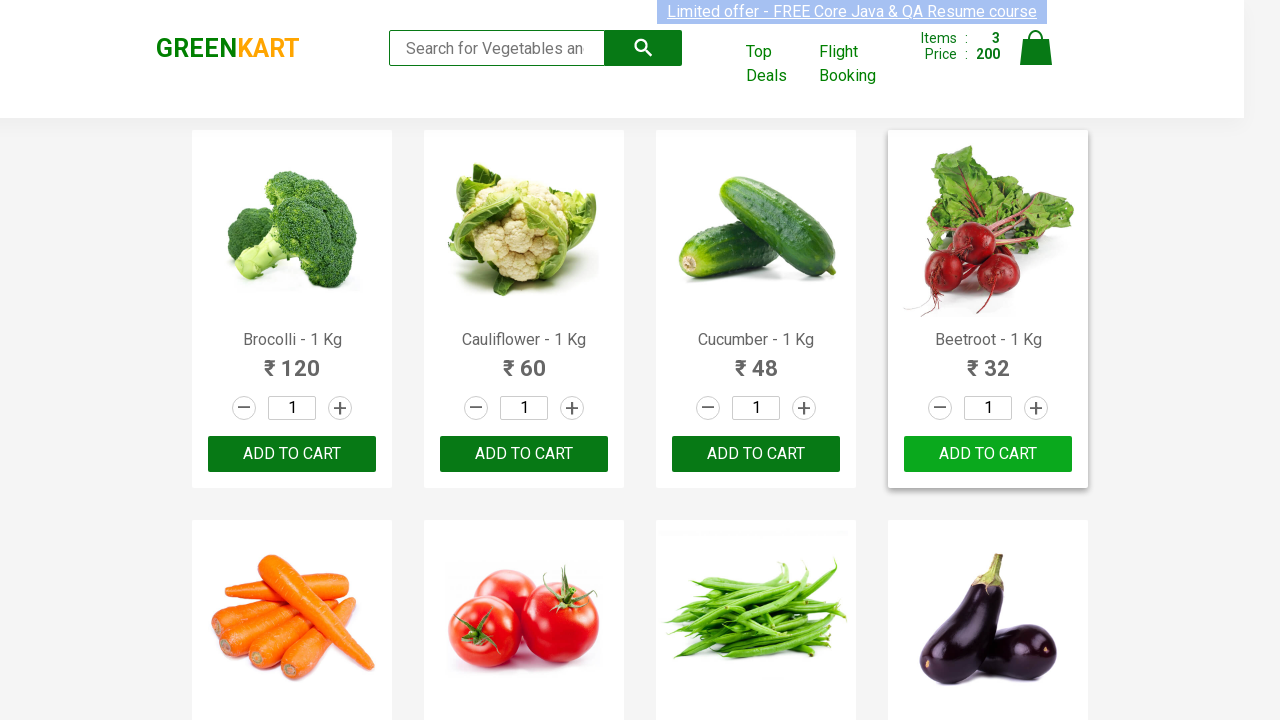

Extracted text content from product element 21
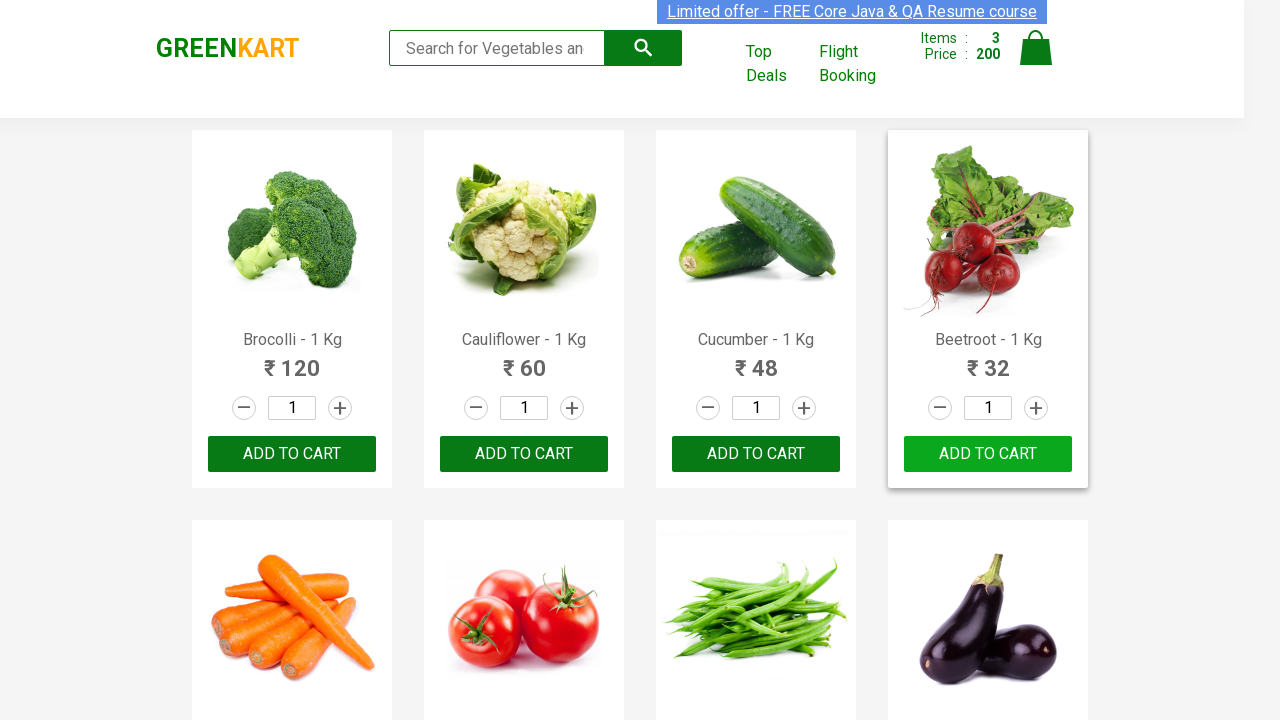

Extracted text content from product element 22
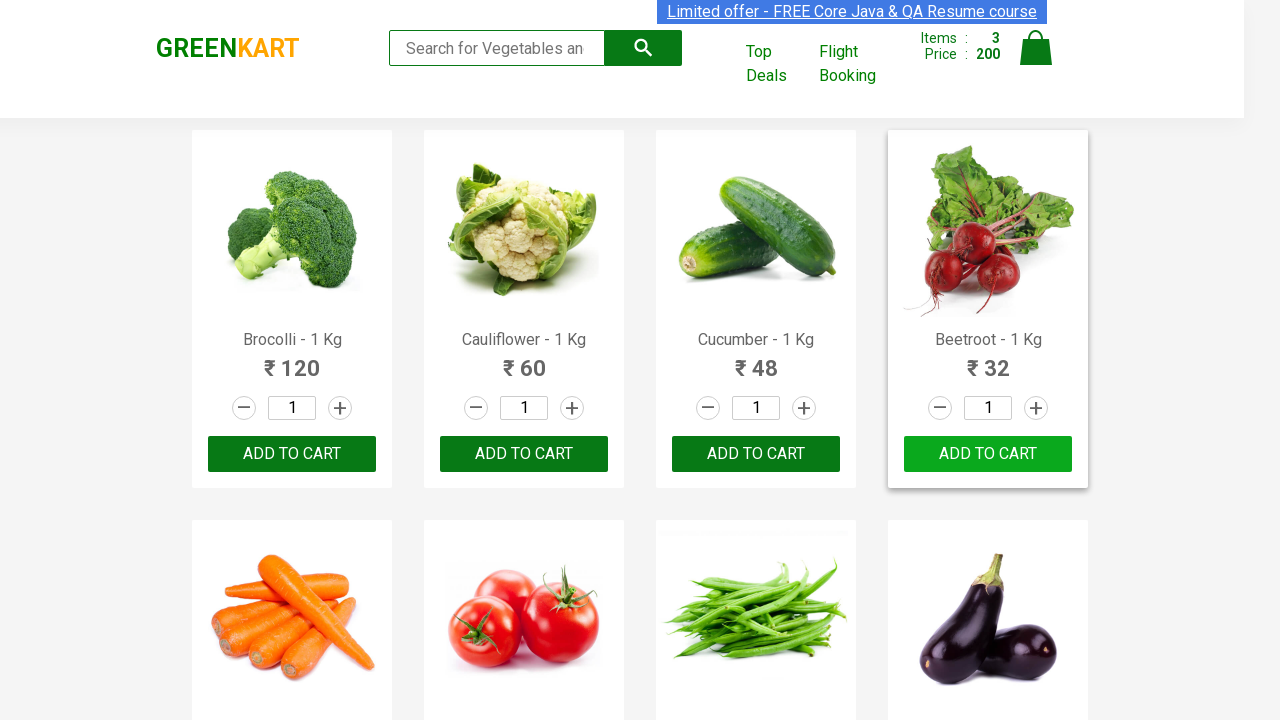

Extracted text content from product element 23
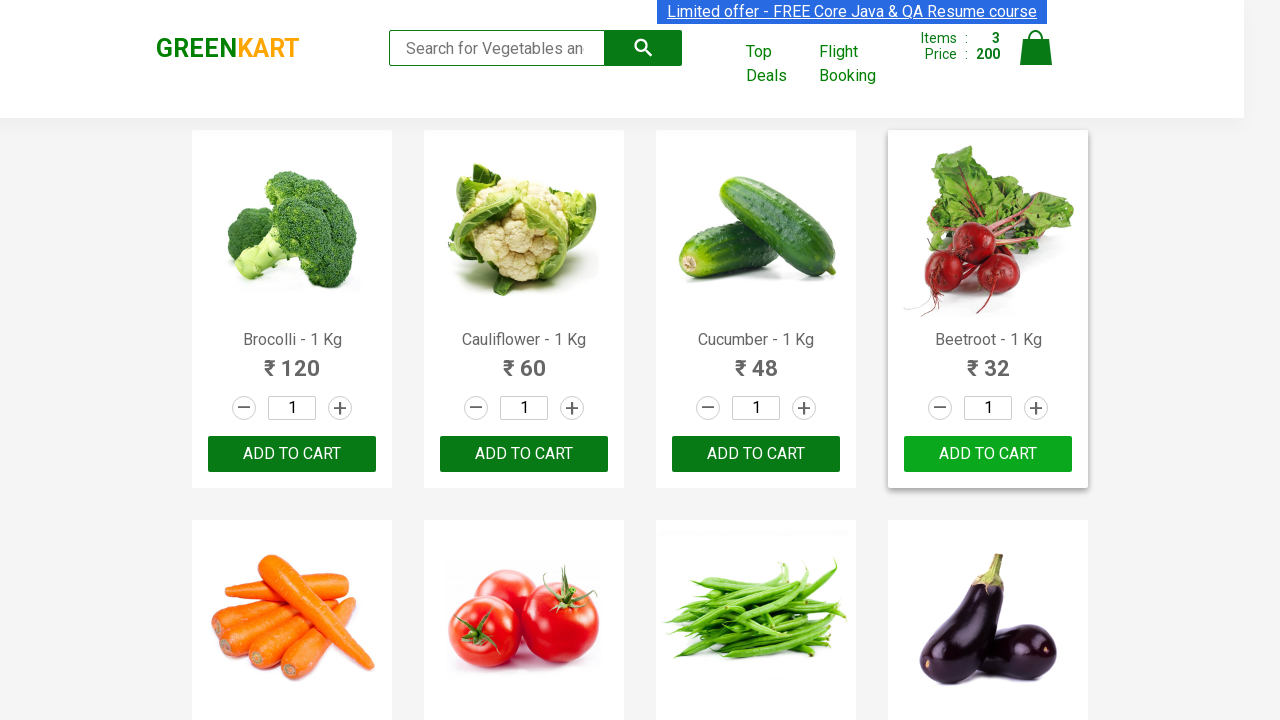

Extracted text content from product element 24
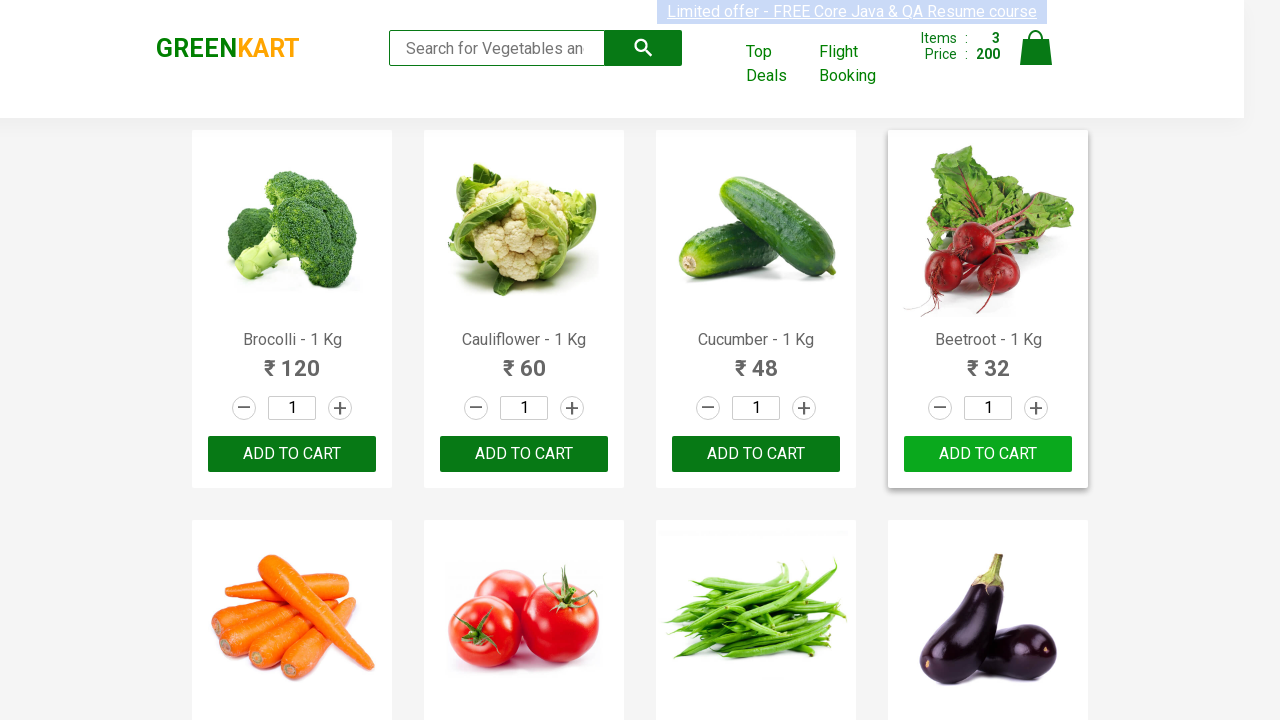

Extracted text content from product element 25
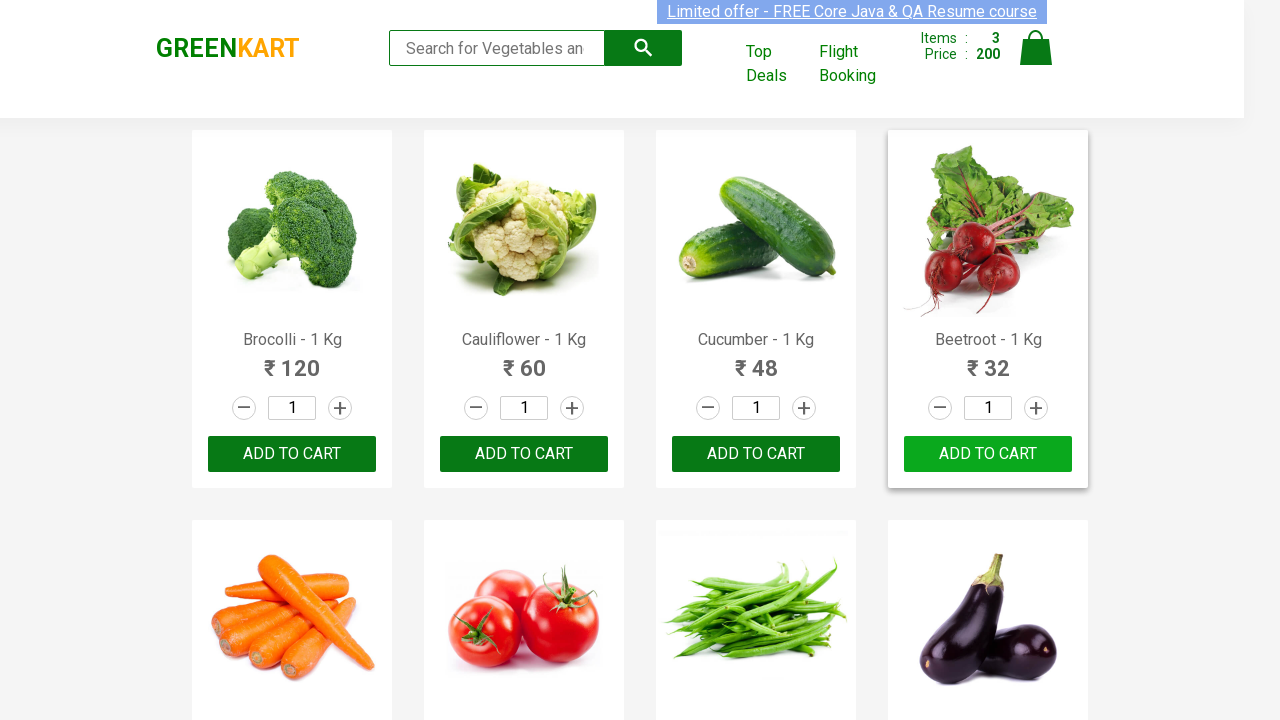

Added Almonds to cart at (524, 360) on xpath=//div[@class='product-action']/button >> nth=25
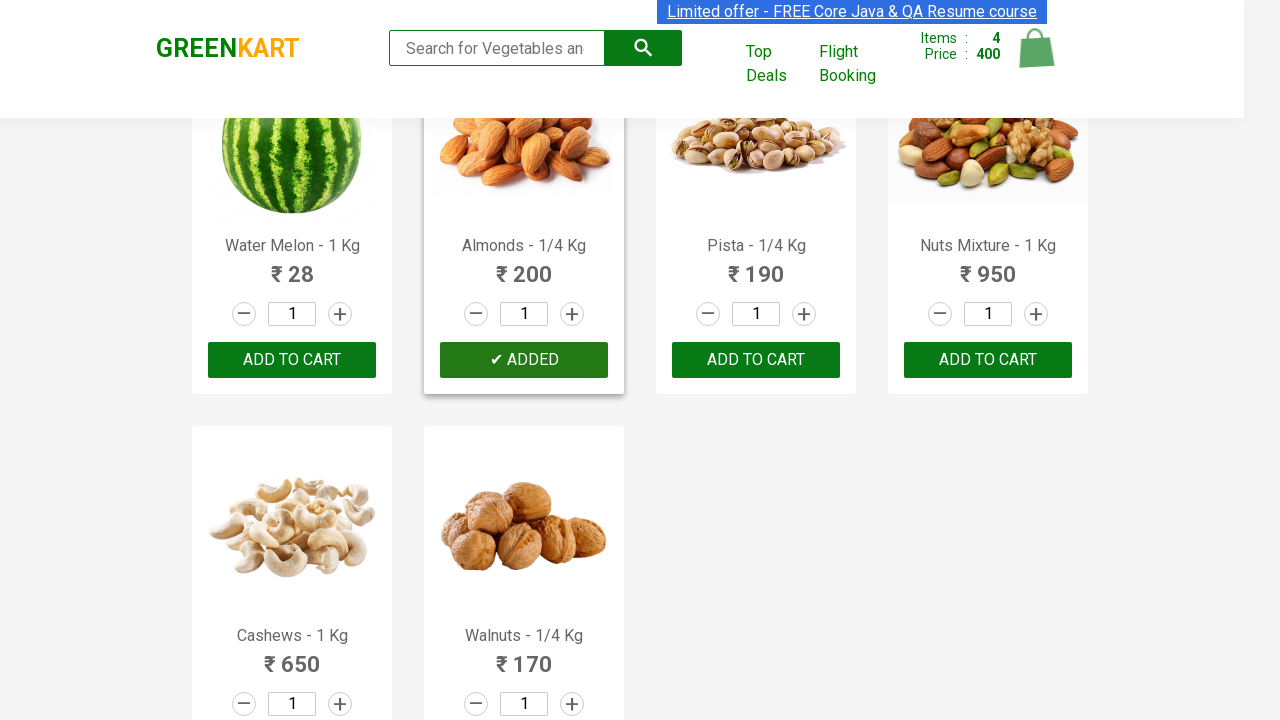

Clicked on cart icon to view cart at (1036, 48) on img[alt='Cart']
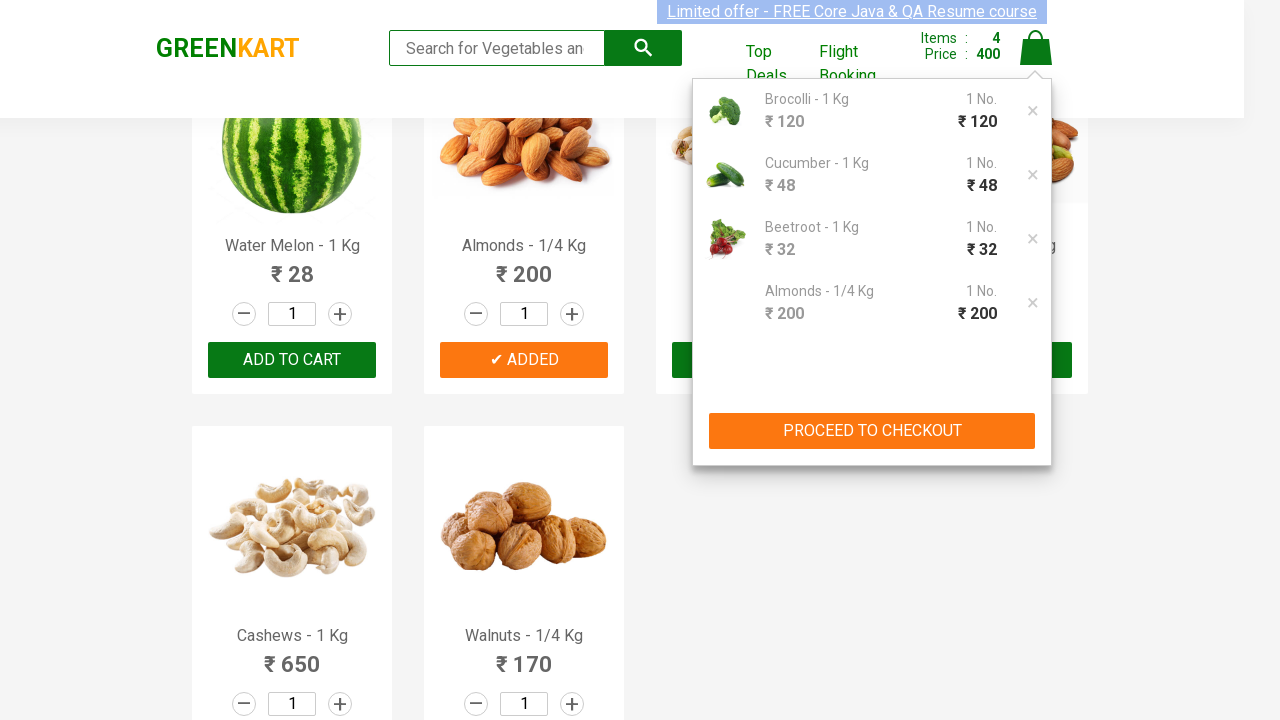

Clicked PROCEED TO CHECKOUT button at (872, 431) on xpath=//button[contains(text(),'PROCEED TO CHECKOUT')]
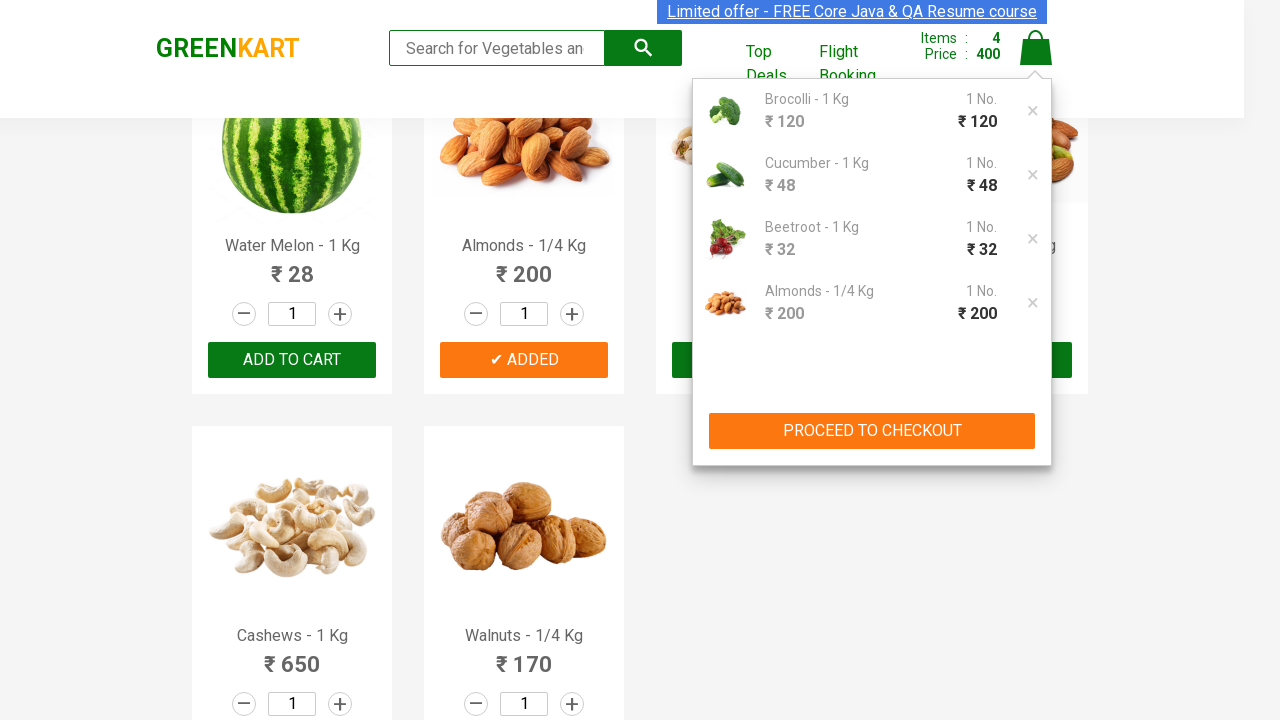

Promo code input field became visible
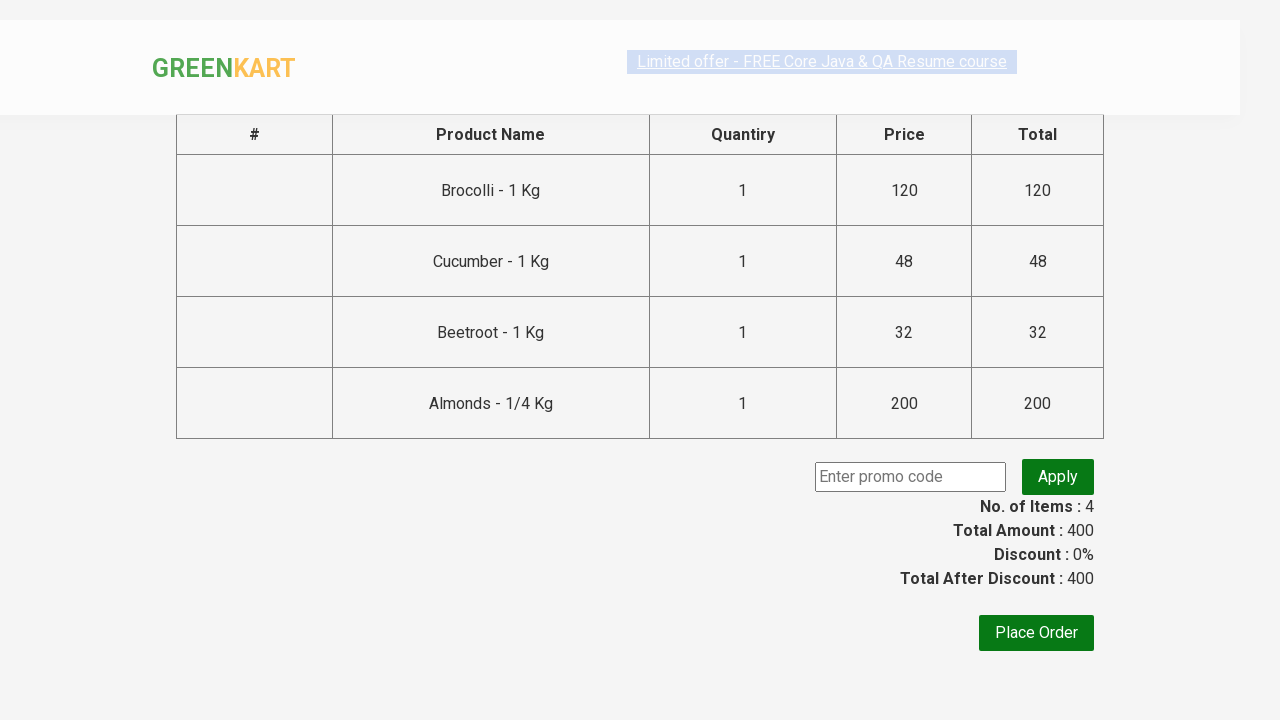

Entered promo code 'rahulshettyacademy' on input.promoCode
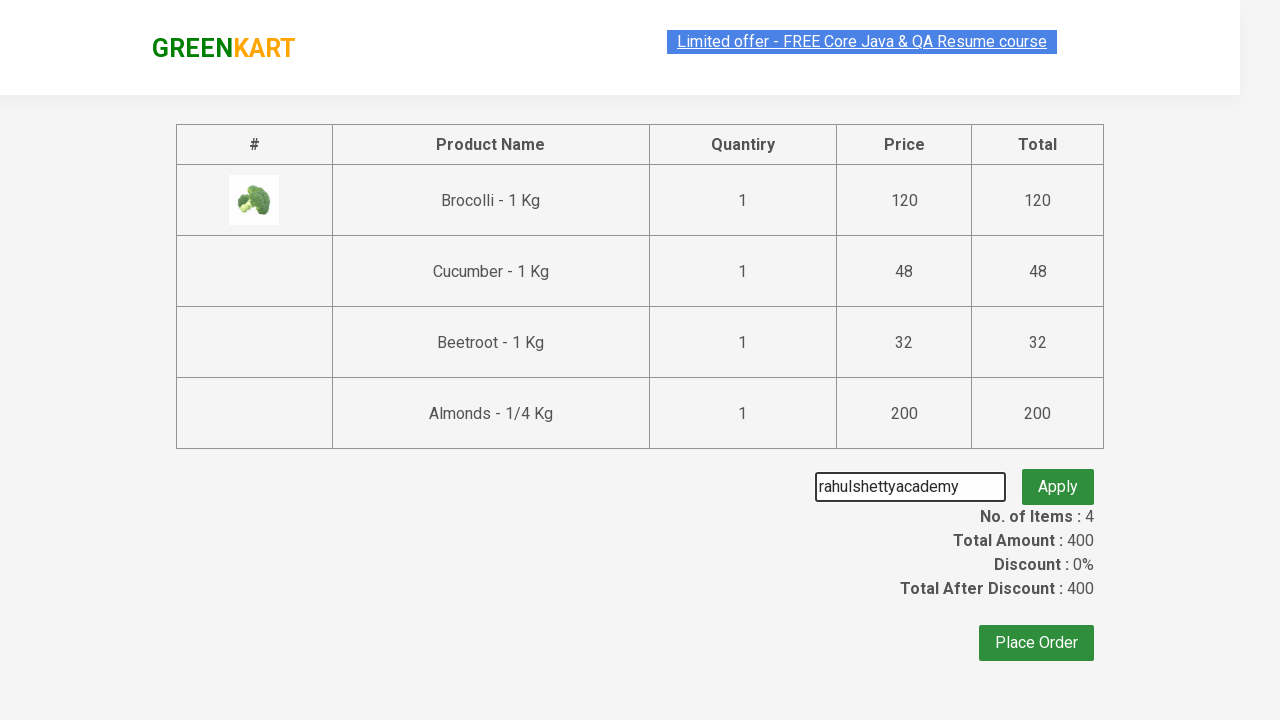

Clicked button to apply promo code at (1058, 477) on .promoBtn
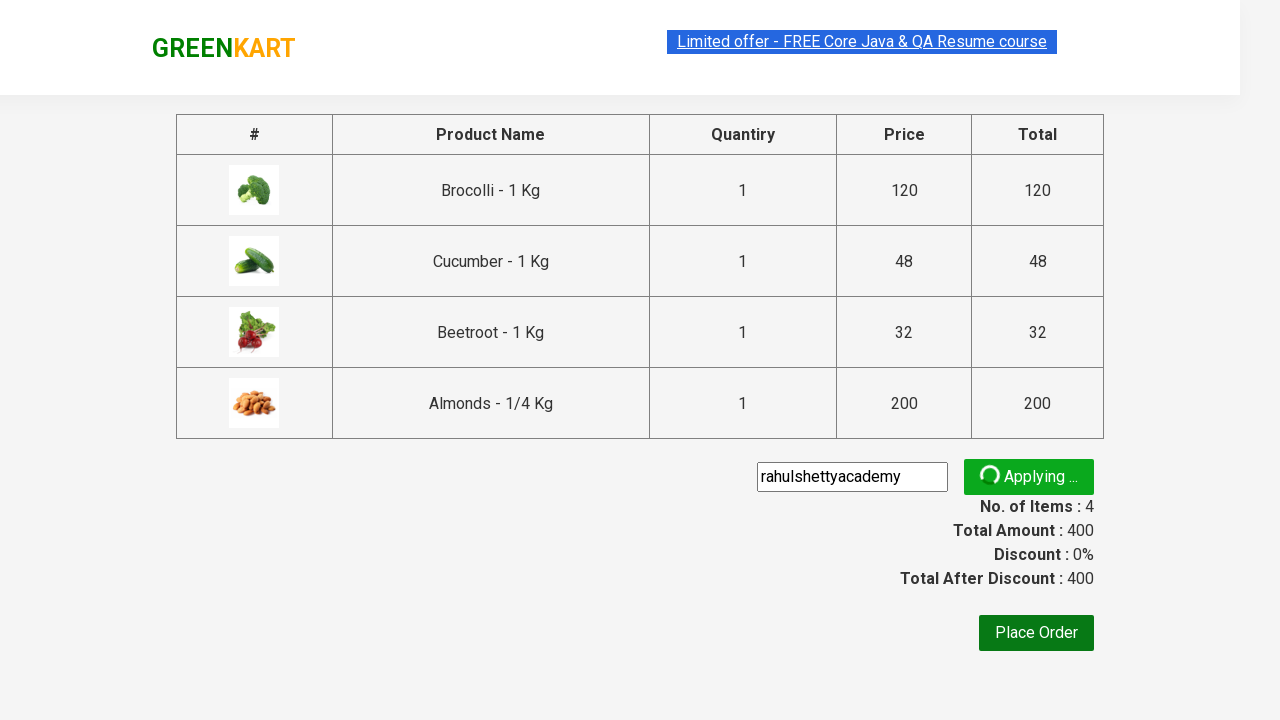

Promo code discount information appeared, confirming discount was applied
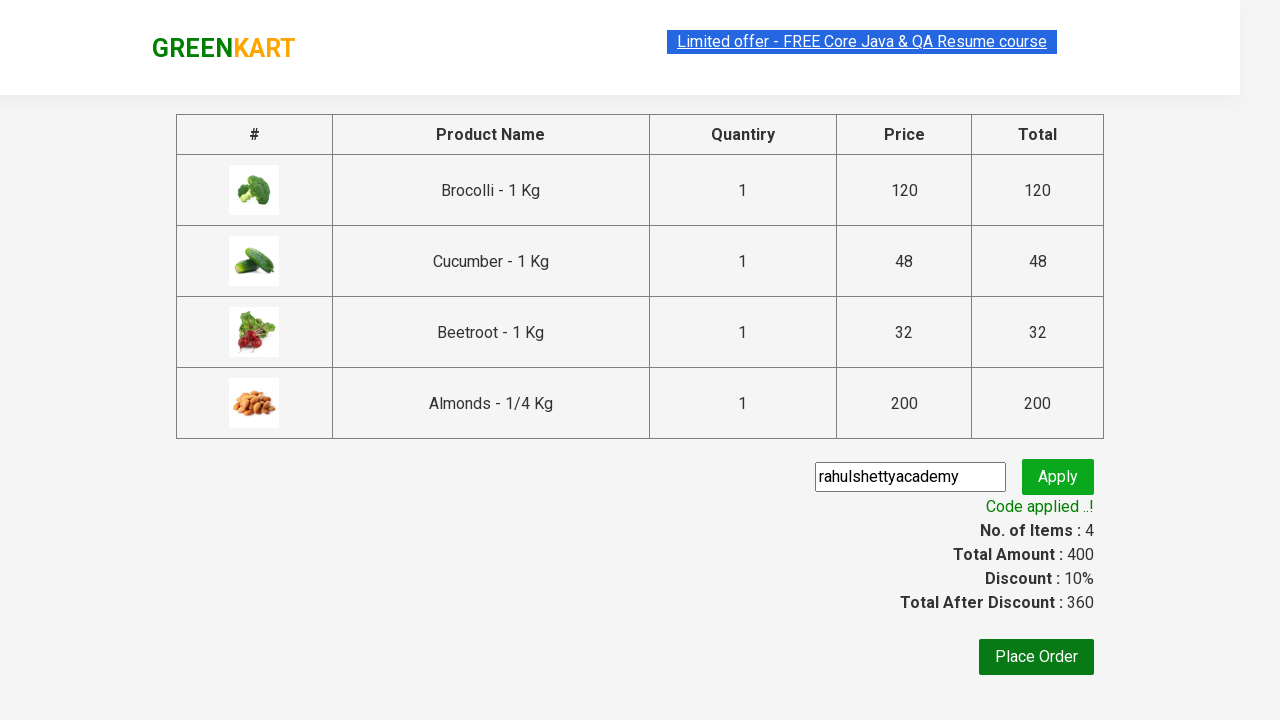

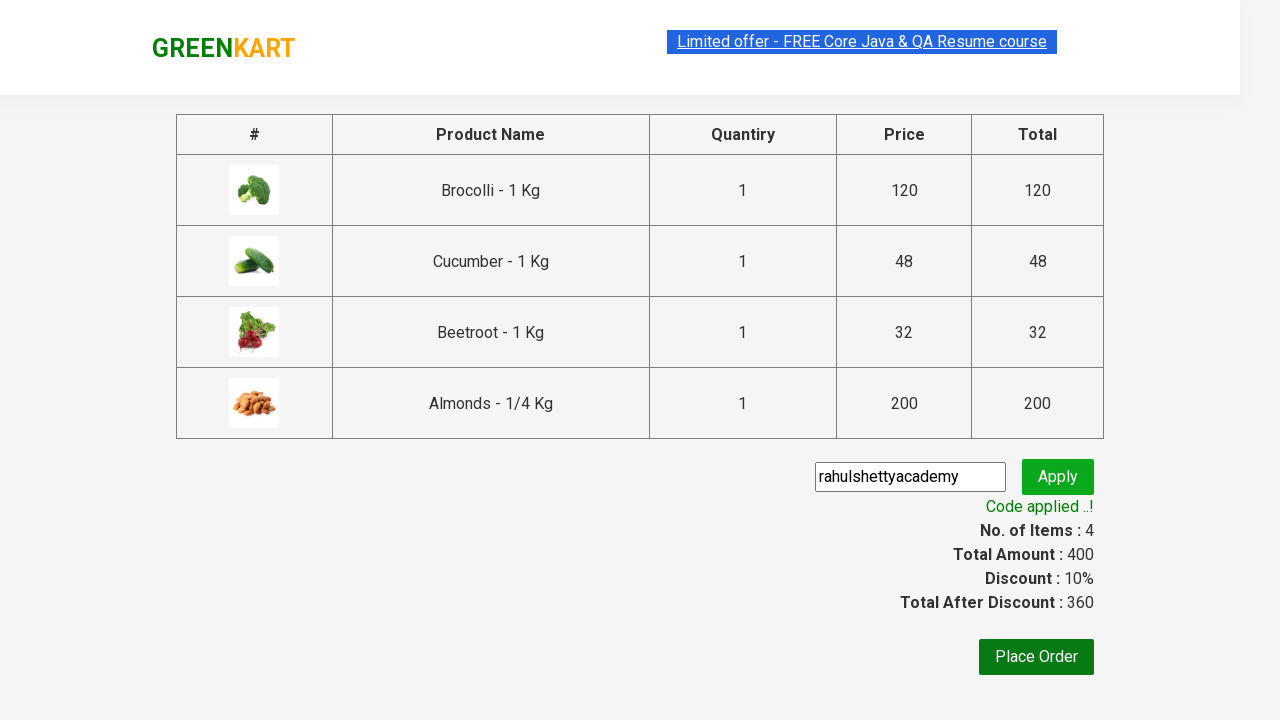